Tests NuGet package search functionality by entering "yaml" as a search query, clicking the search button, and verifying that search results contain package titles and descriptions.

Starting URL: https://nuget.org

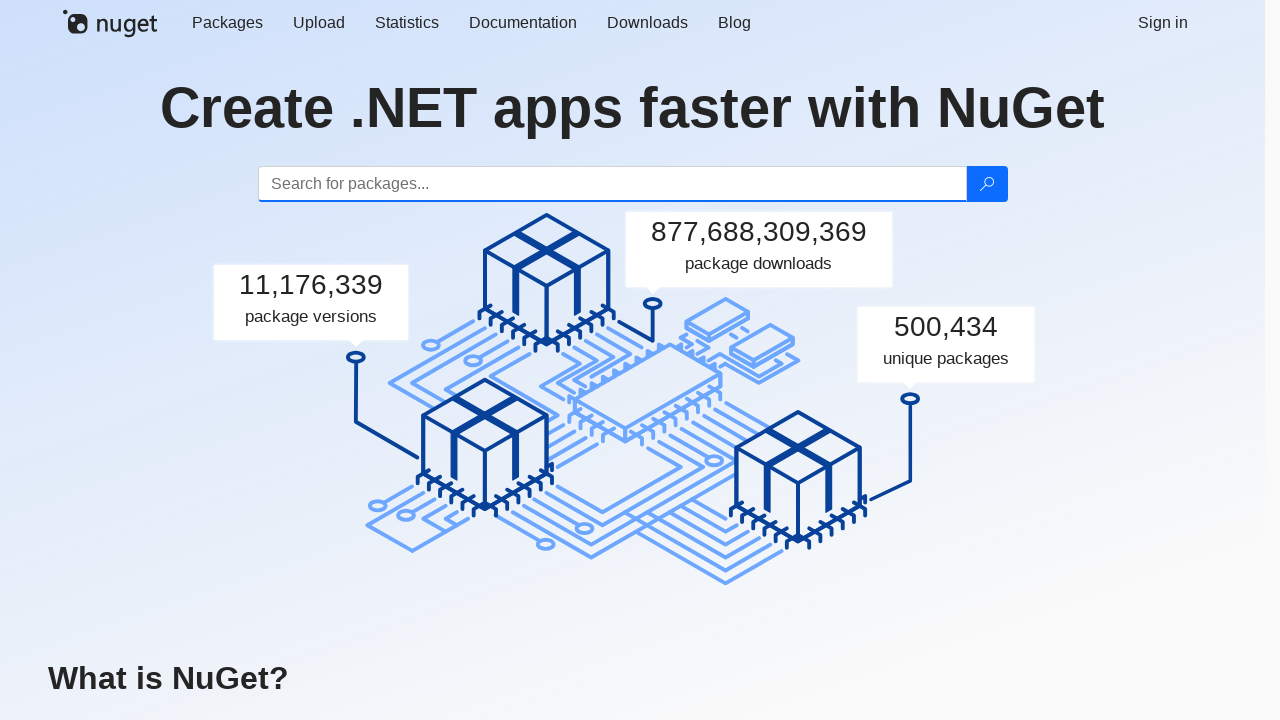

Filled search box with 'yaml' query on #search
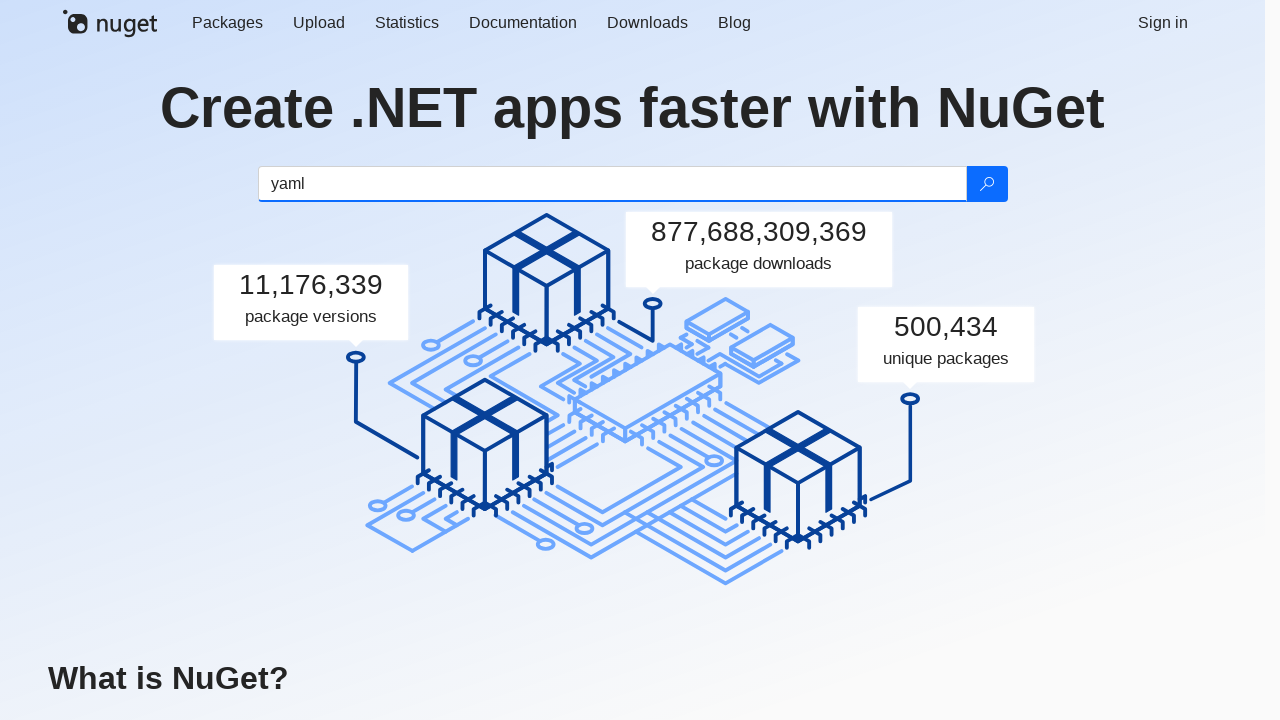

Clicked search button to execute search at (986, 184) on .btn-search
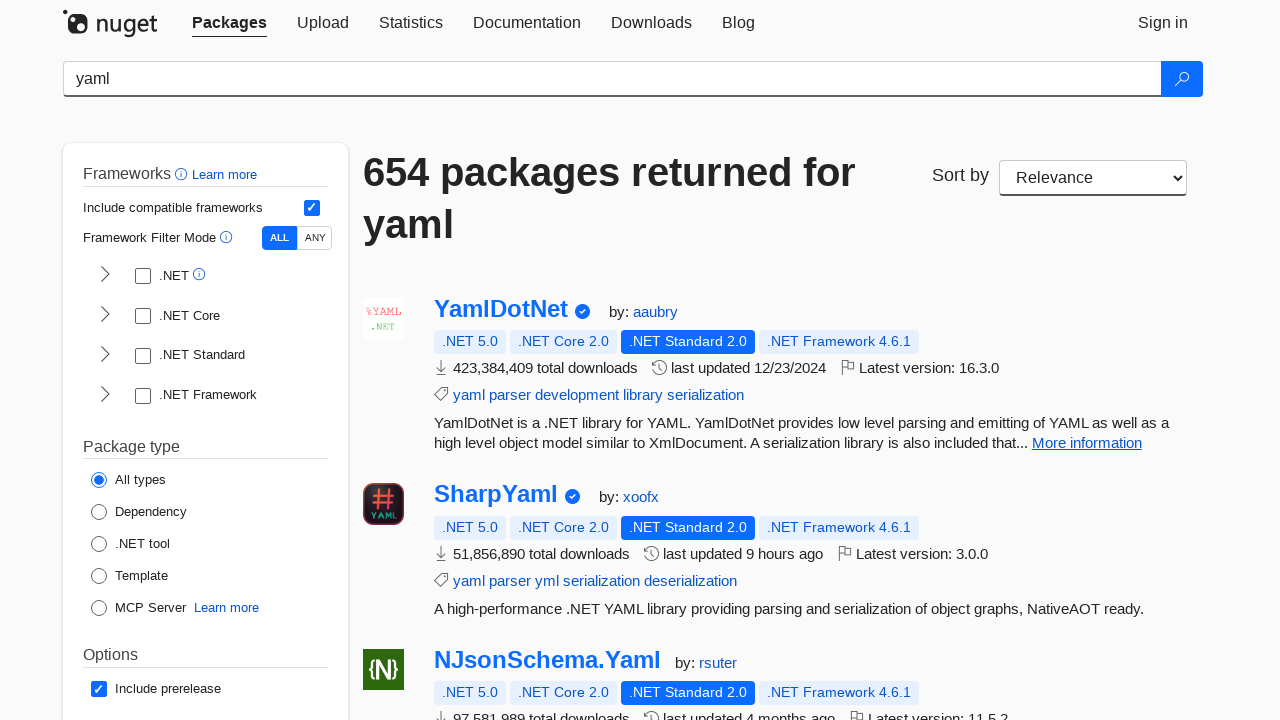

Search results loaded and packages are visible
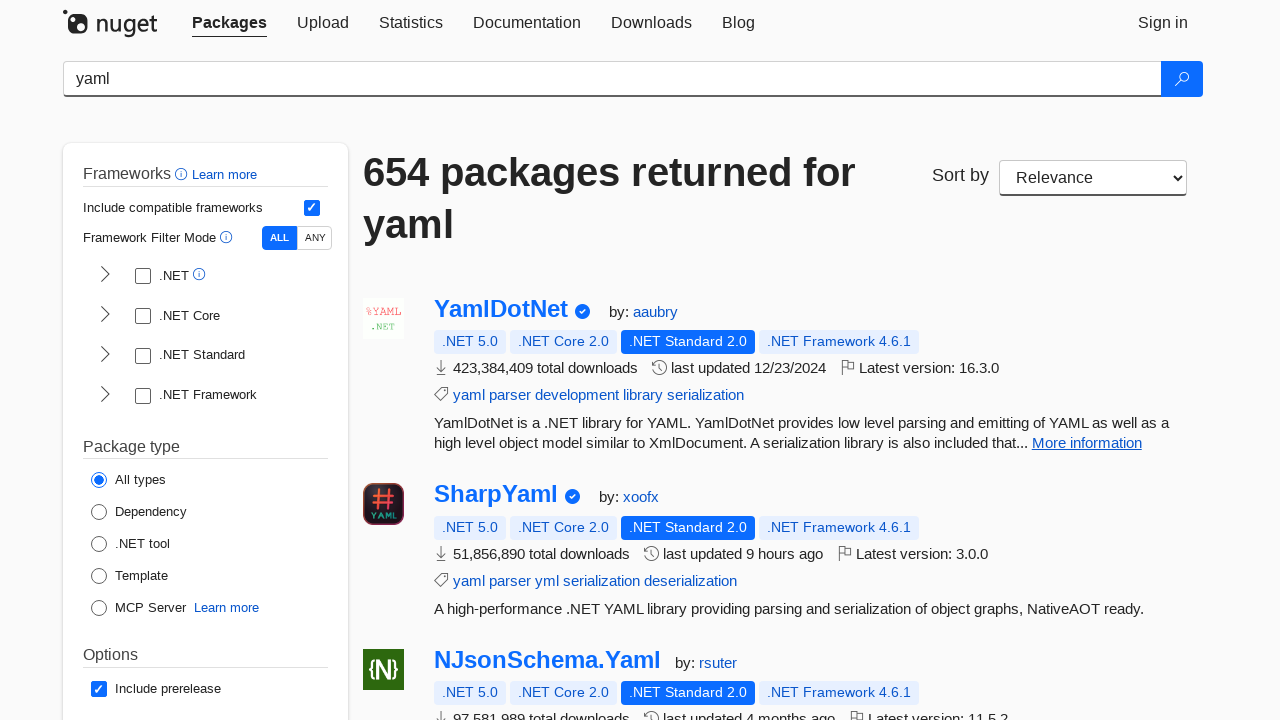

Found 20 packages in search results
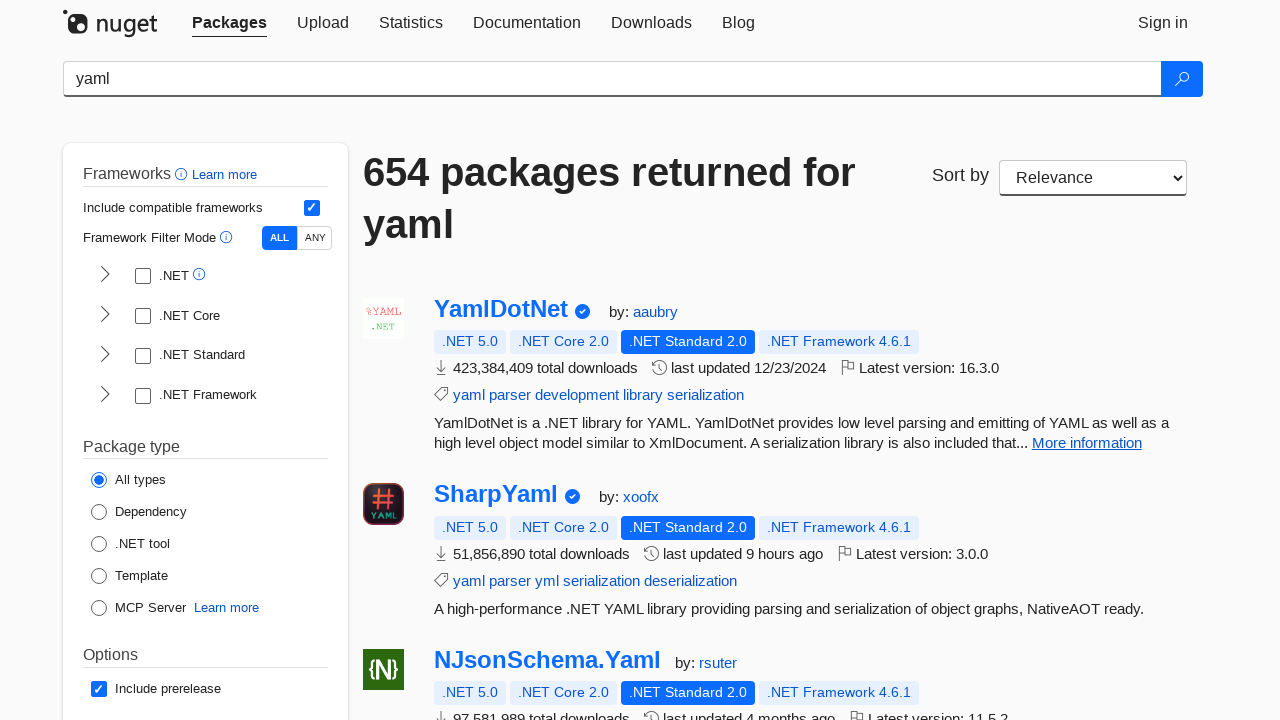

Verified package title is not empty: 'YamlDotNet'
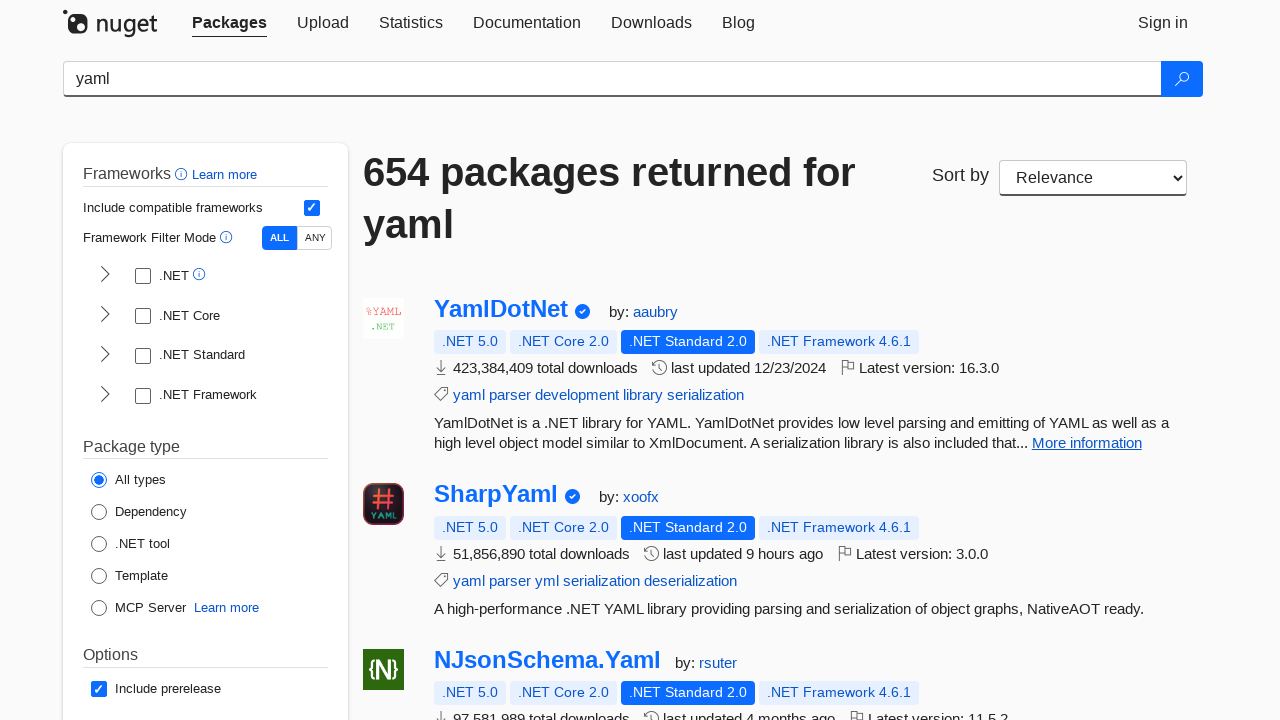

Verified package description is not empty
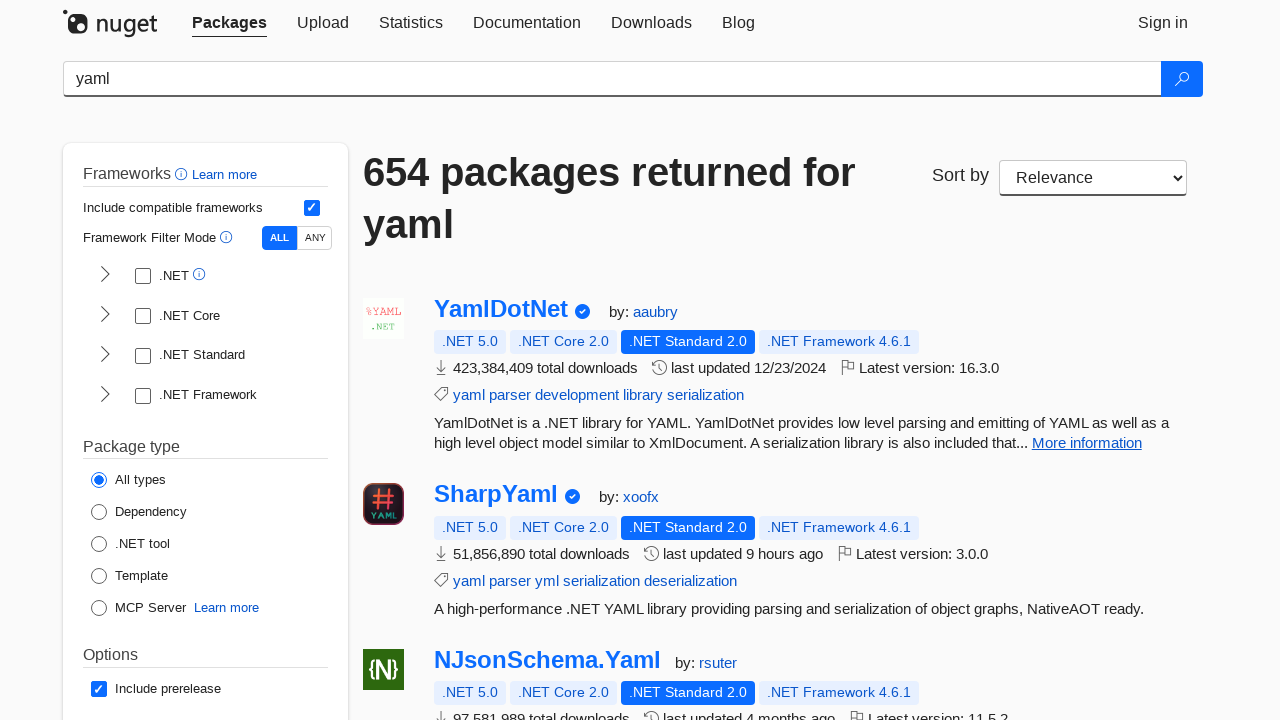

Verified package title is not empty: 'SharpYaml'
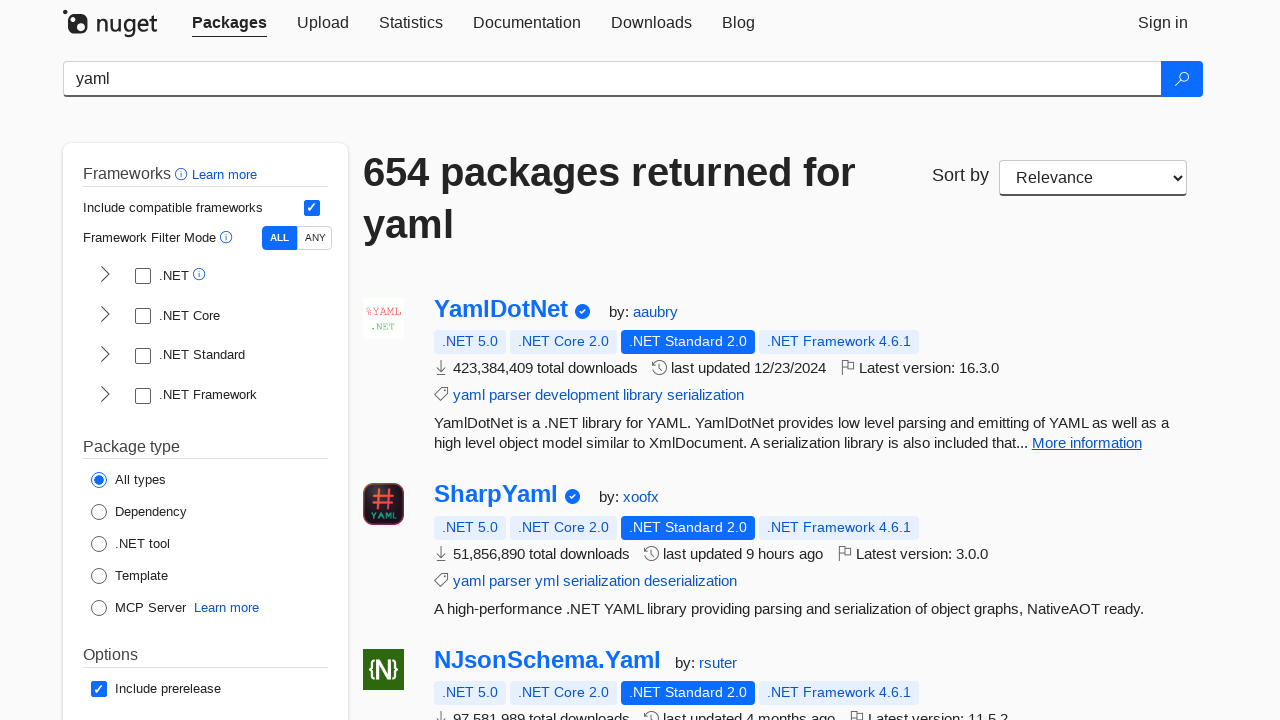

Verified package description is not empty
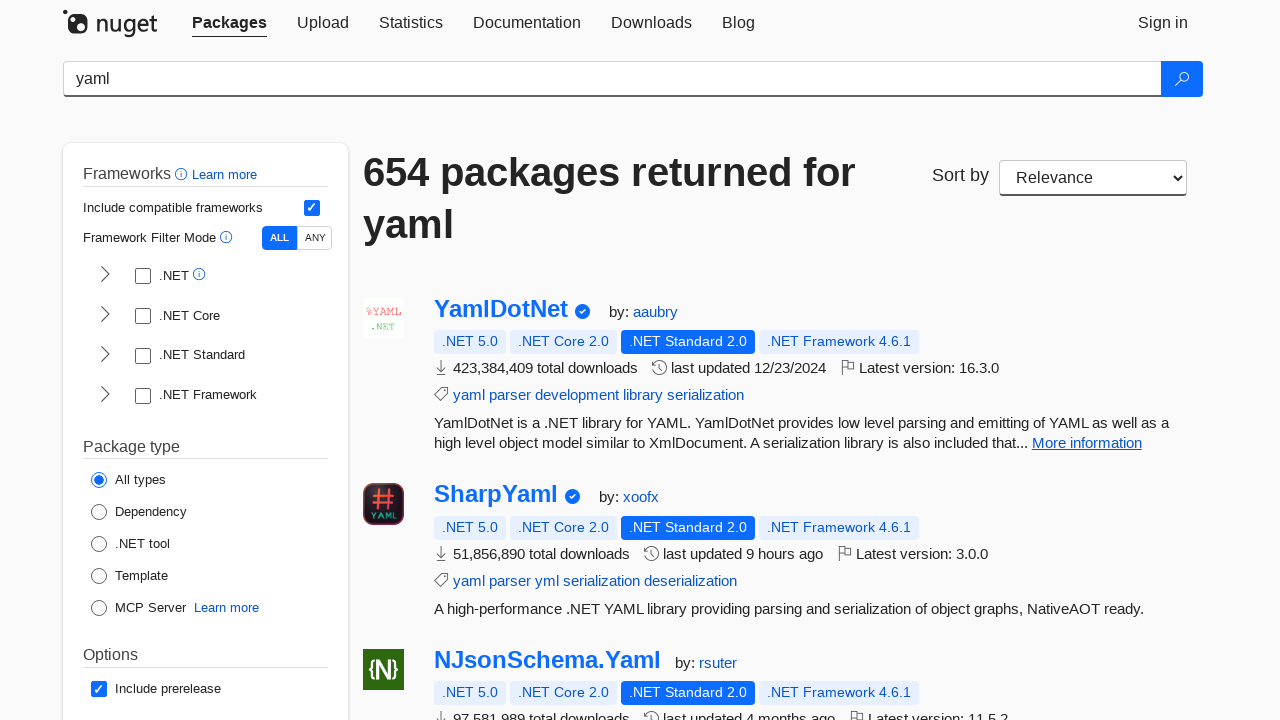

Verified package title is not empty: 'NJsonSchema.Yaml'
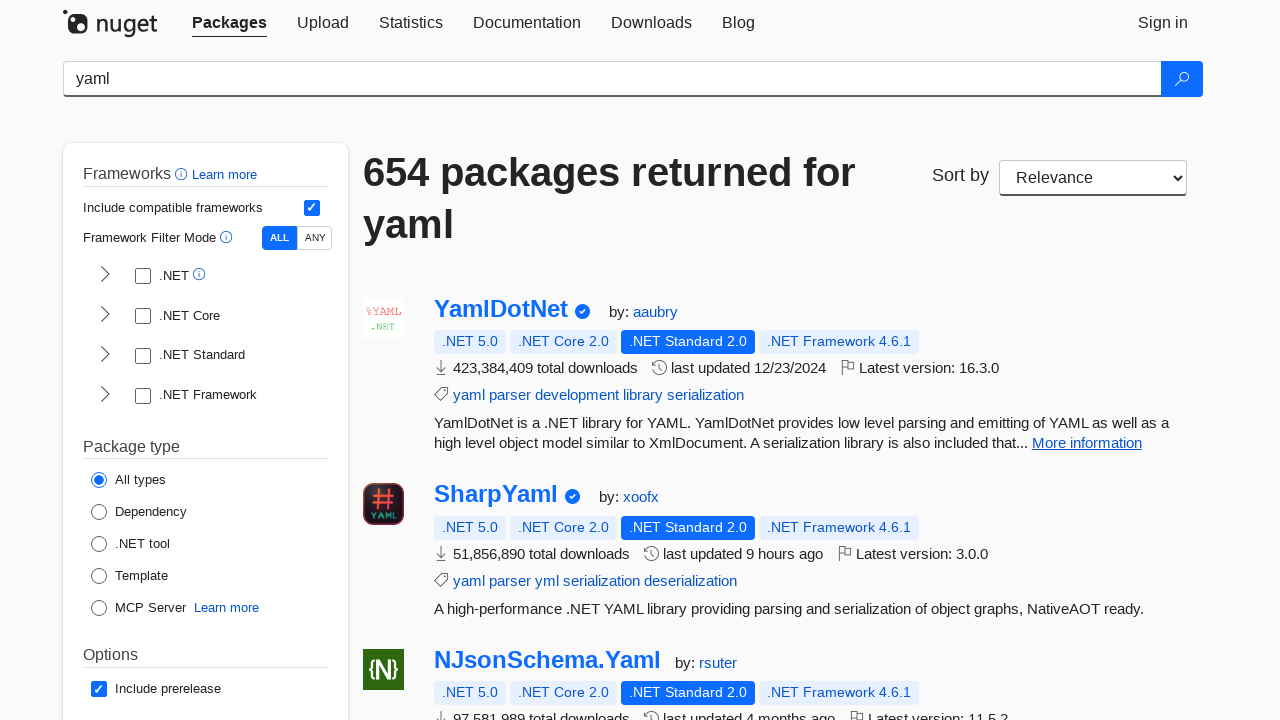

Verified package description is not empty
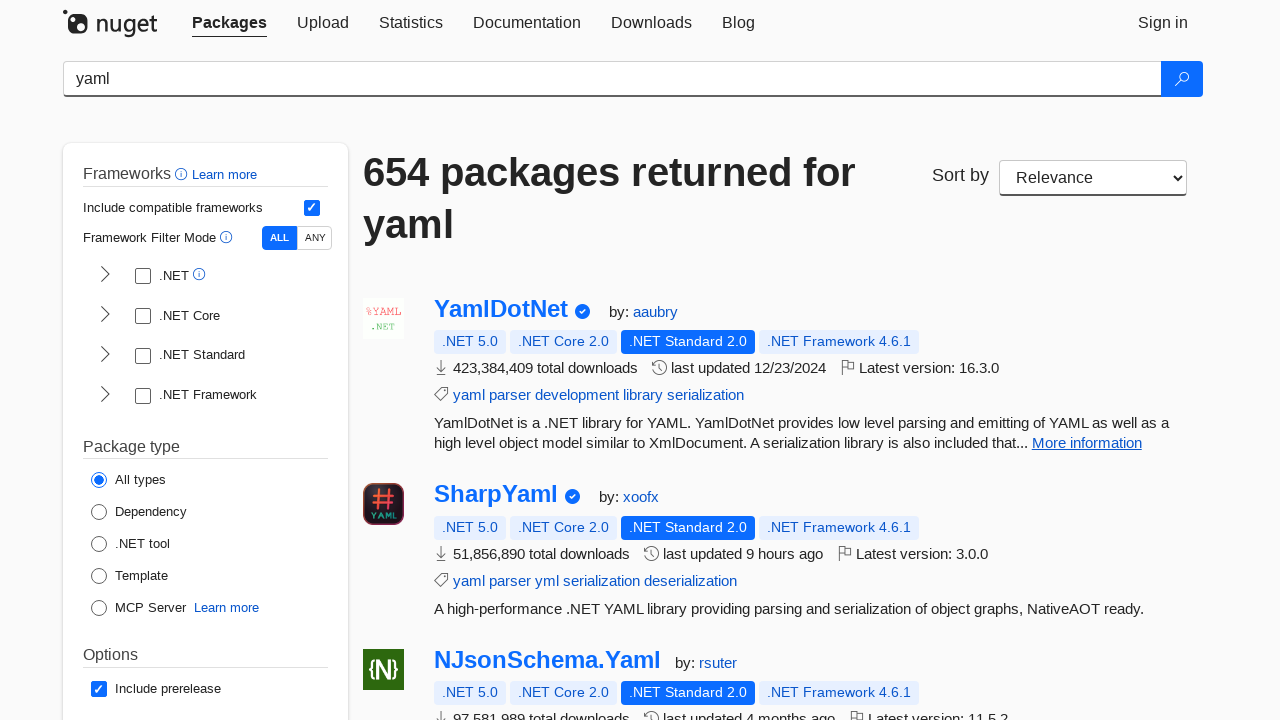

Verified package title is not empty: 'NSwag.Core.Yaml'
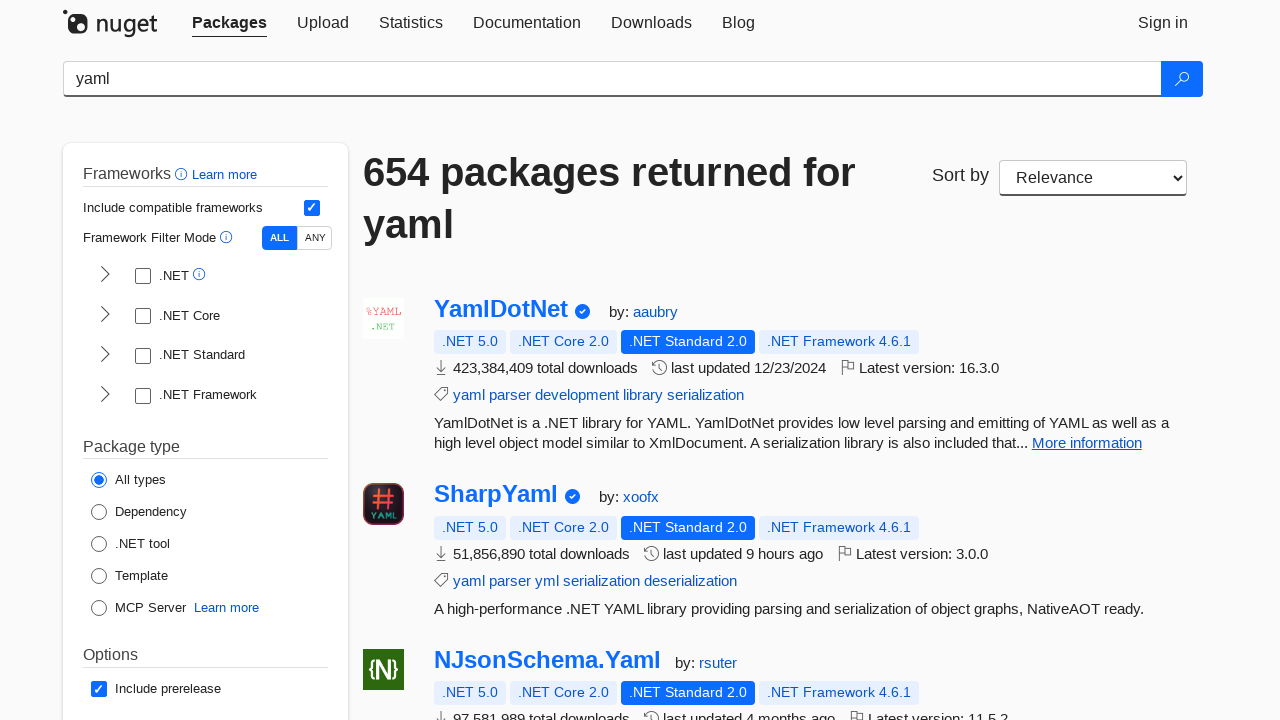

Verified package description is not empty
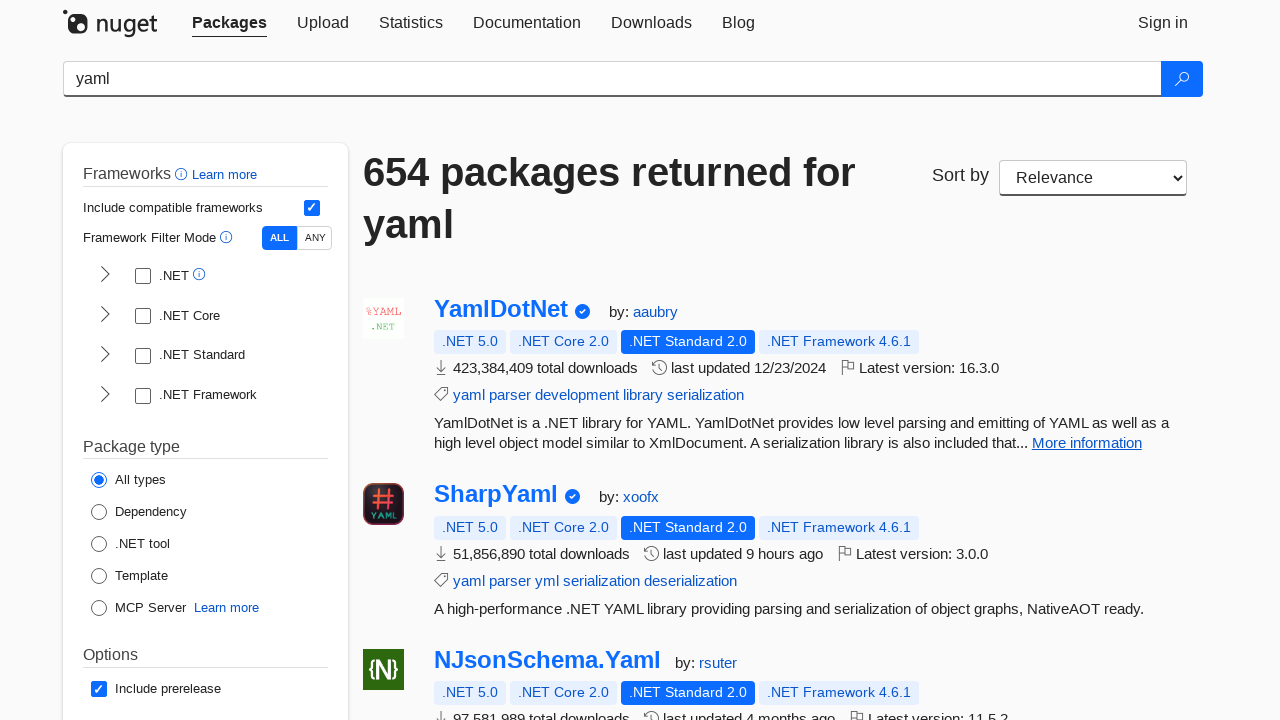

Verified package title is not empty: 'NetEscapades.Configuration.Yaml'
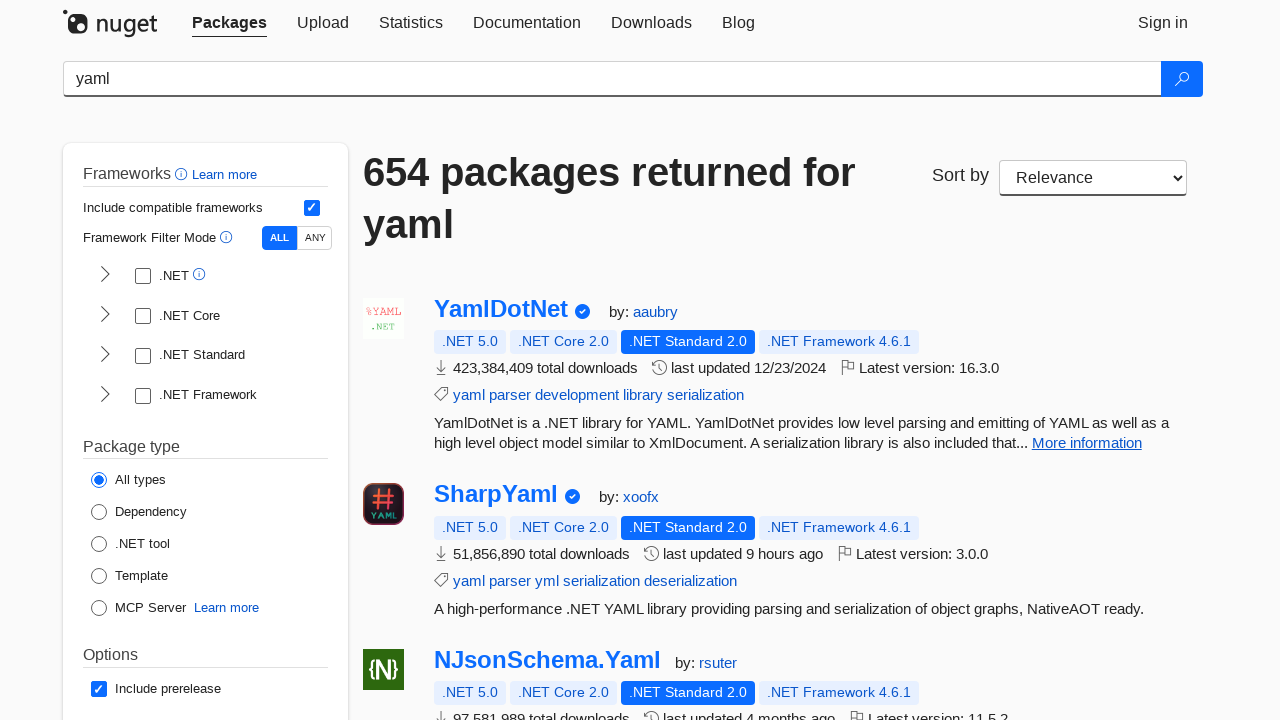

Verified package description is not empty
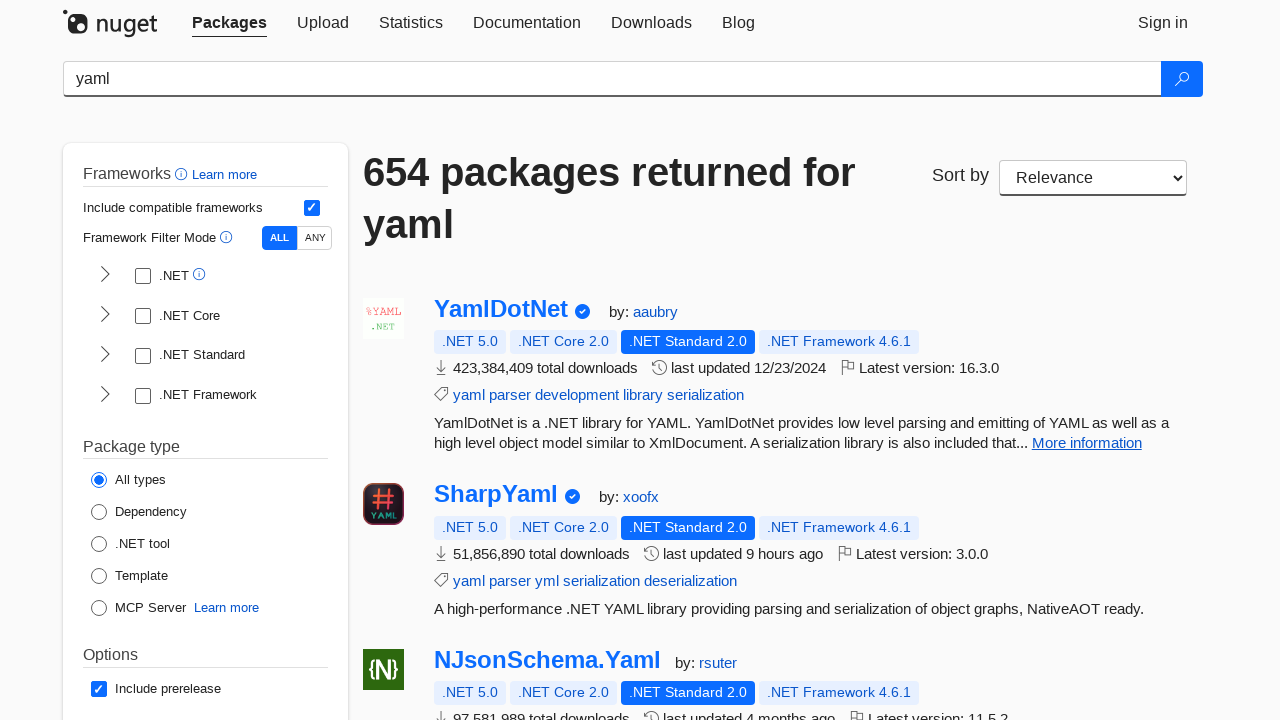

Verified package title is not empty: 'YamlDotNet.NetCore'
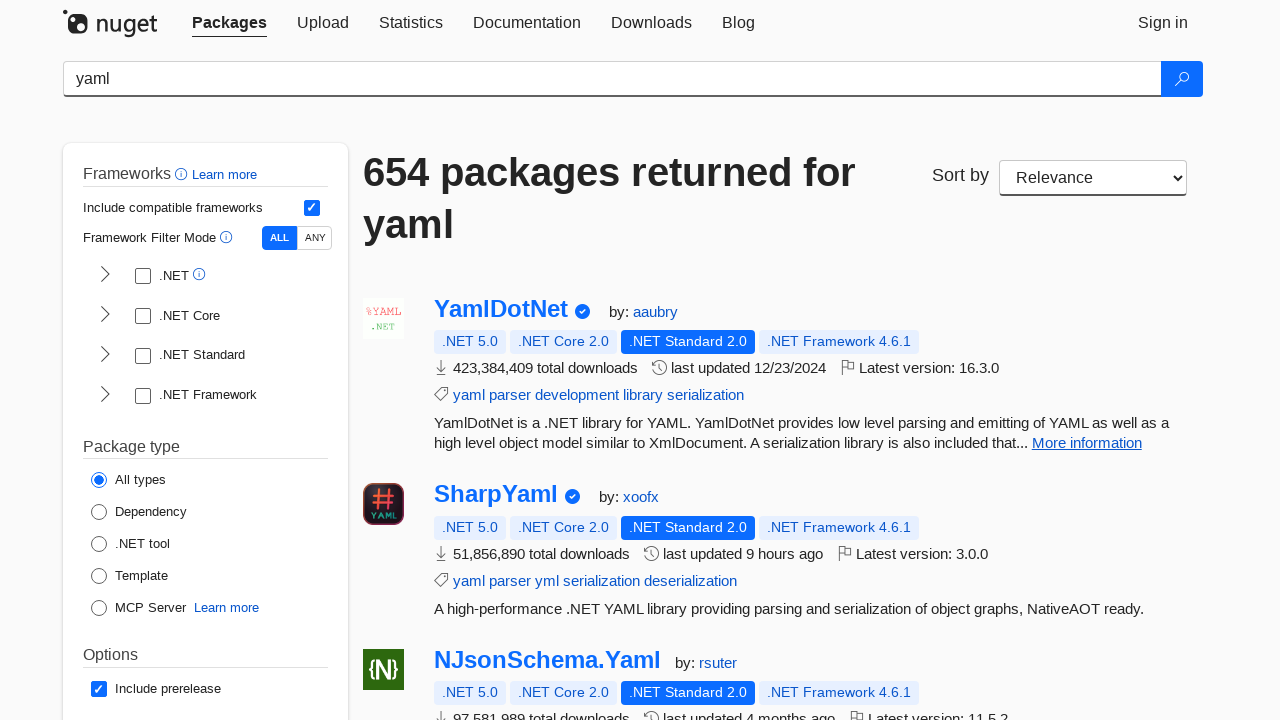

Verified package description is not empty
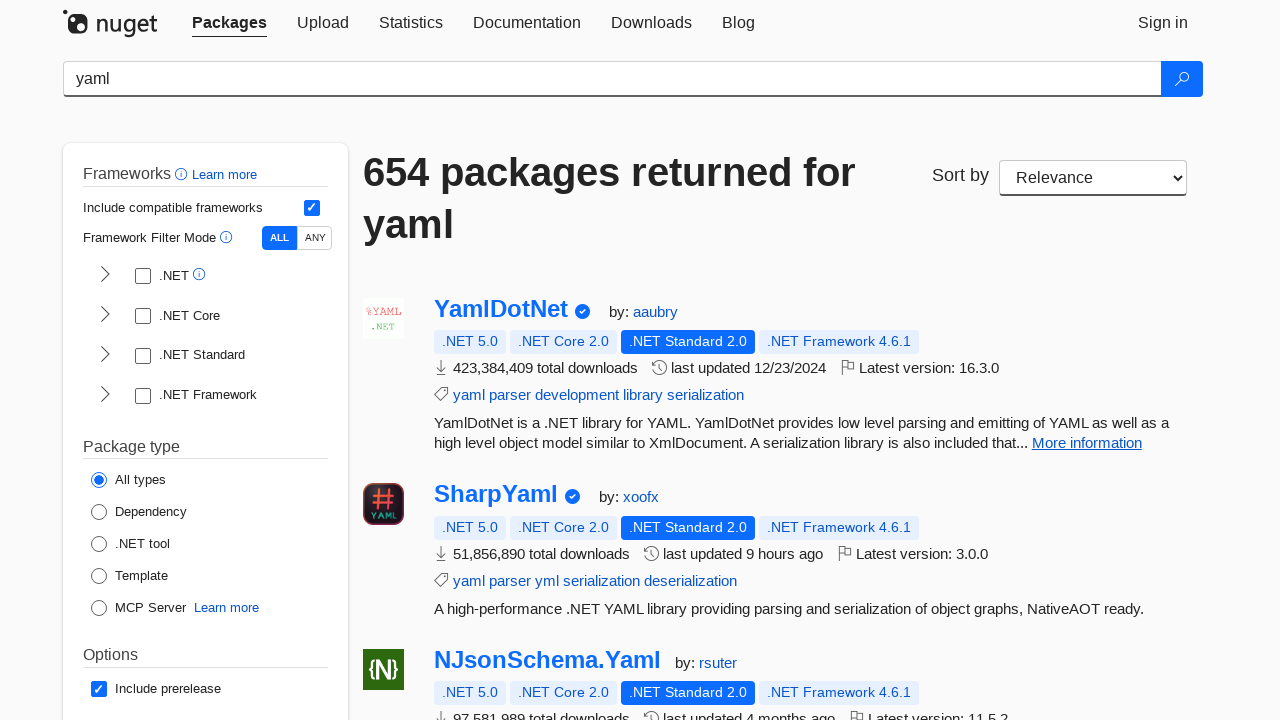

Verified package title is not empty: 'Nuke.Utilities.Text.Yaml'
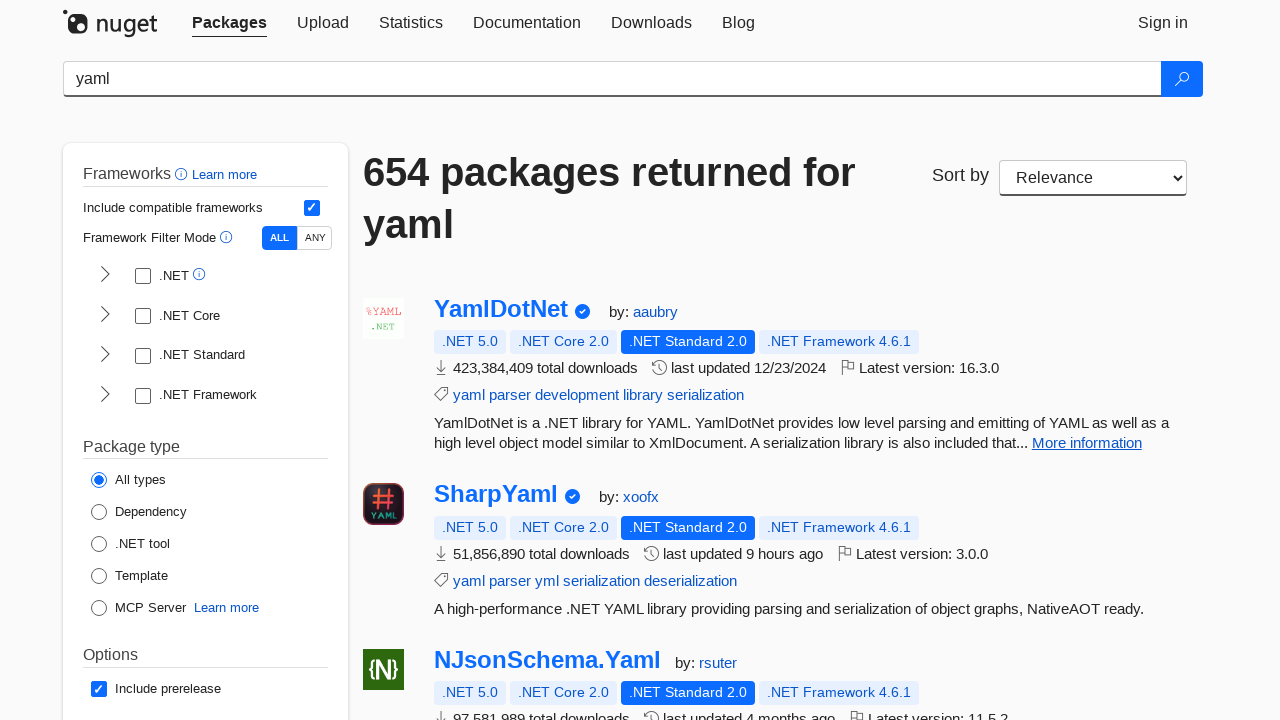

Verified package description is not empty
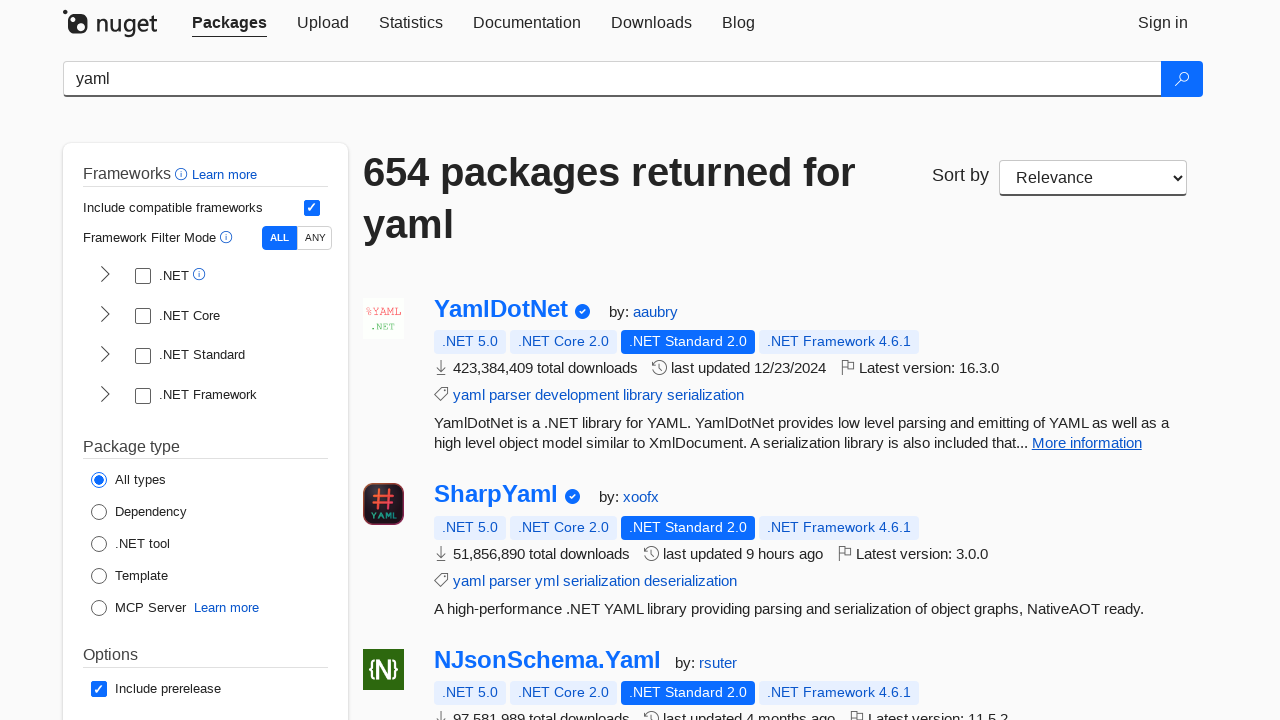

Verified package title is not empty: 'Microsoft.OpenApi'
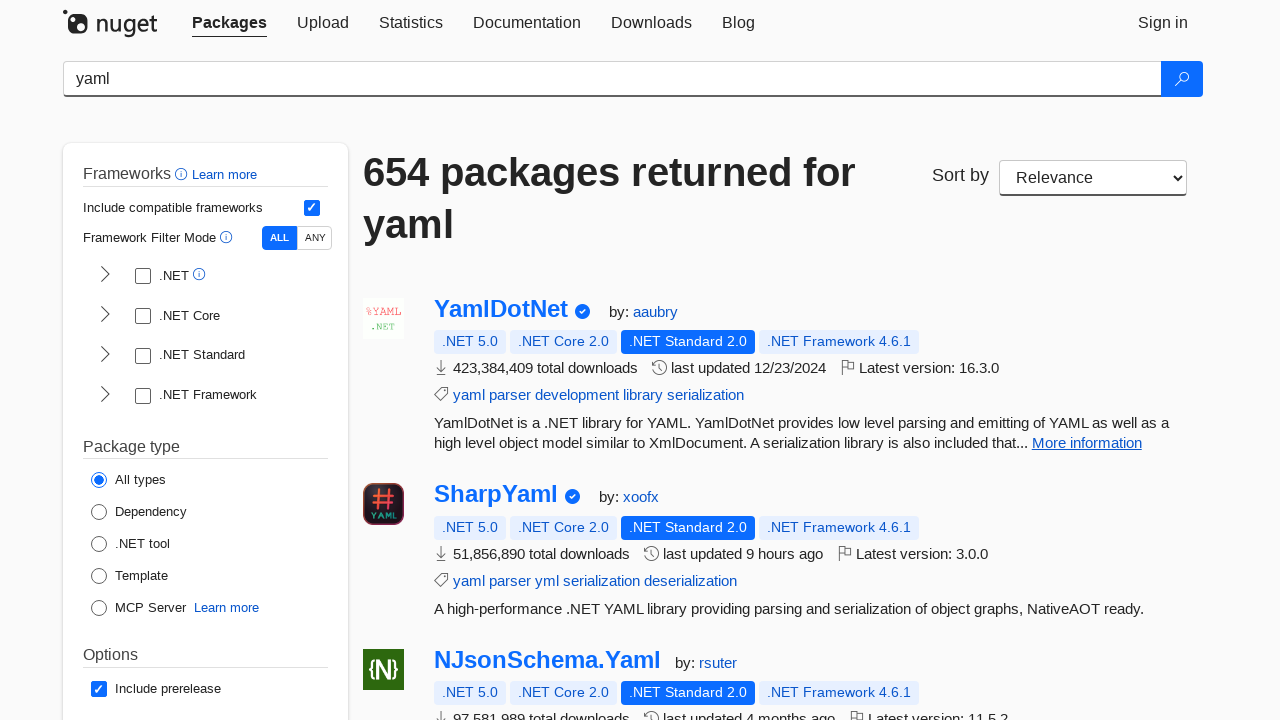

Verified package description is not empty
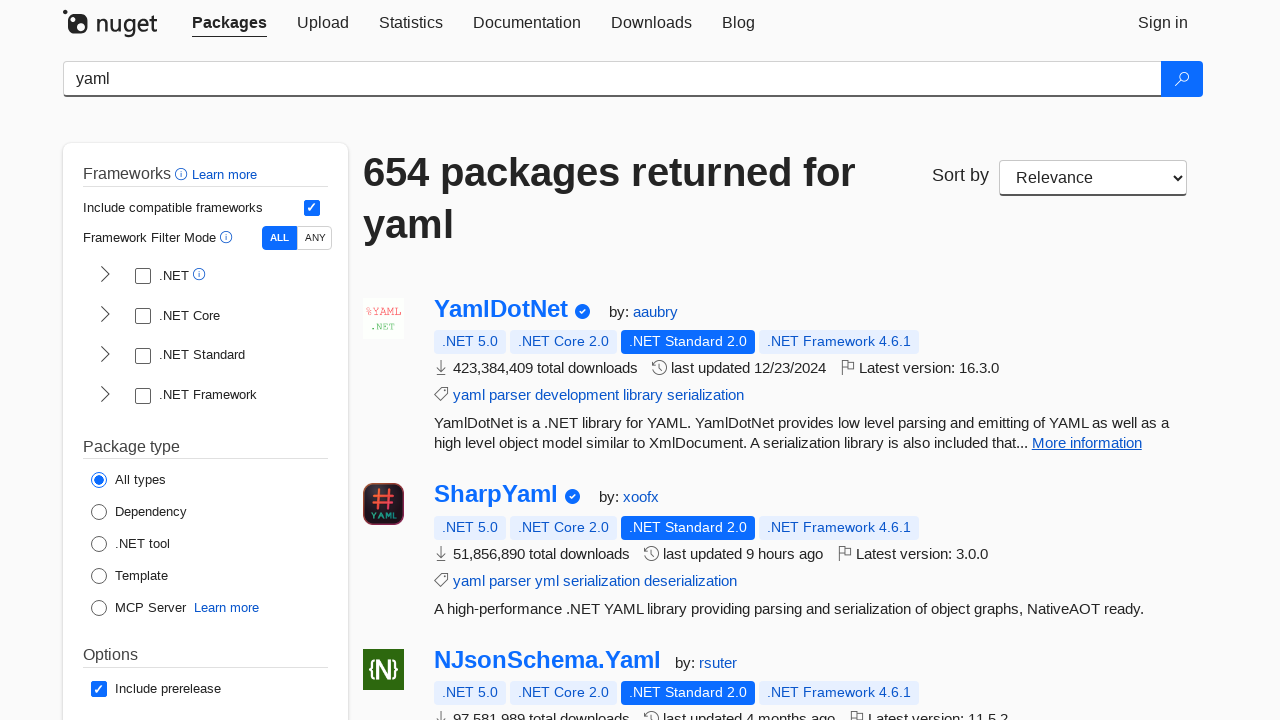

Verified package title is not empty: 'Rainbow.Storage.Yaml'
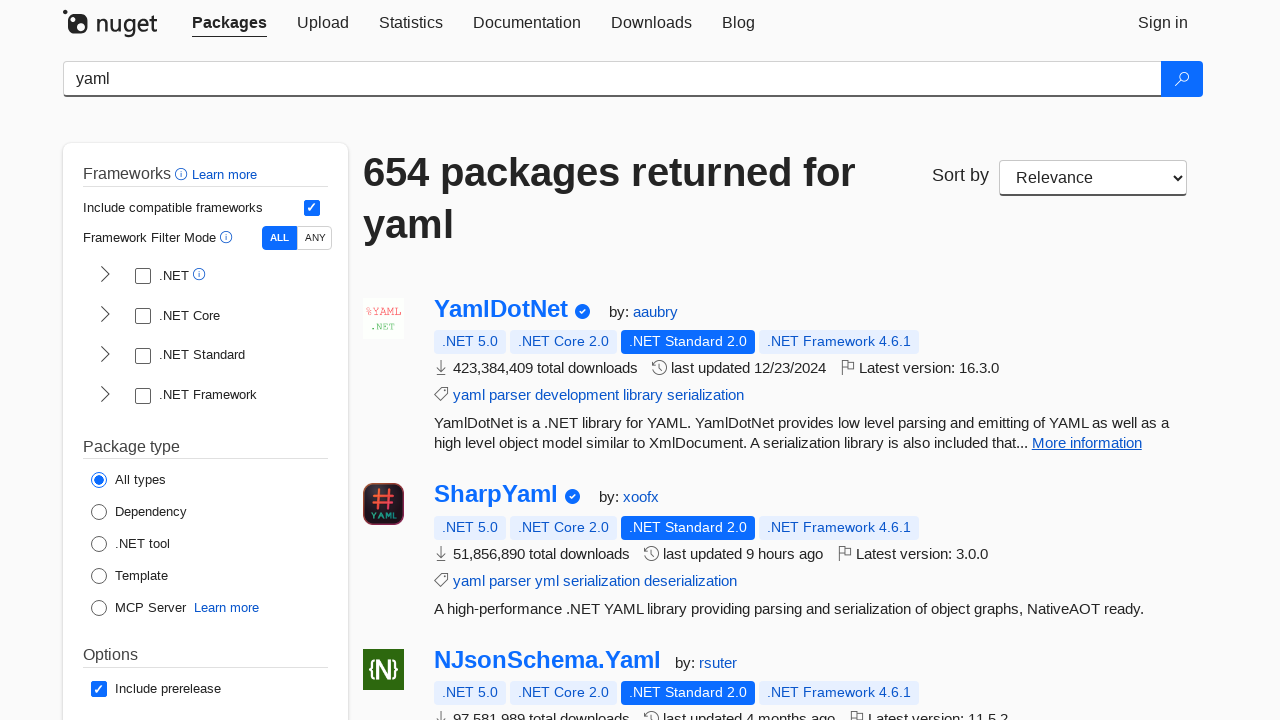

Verified package description is not empty
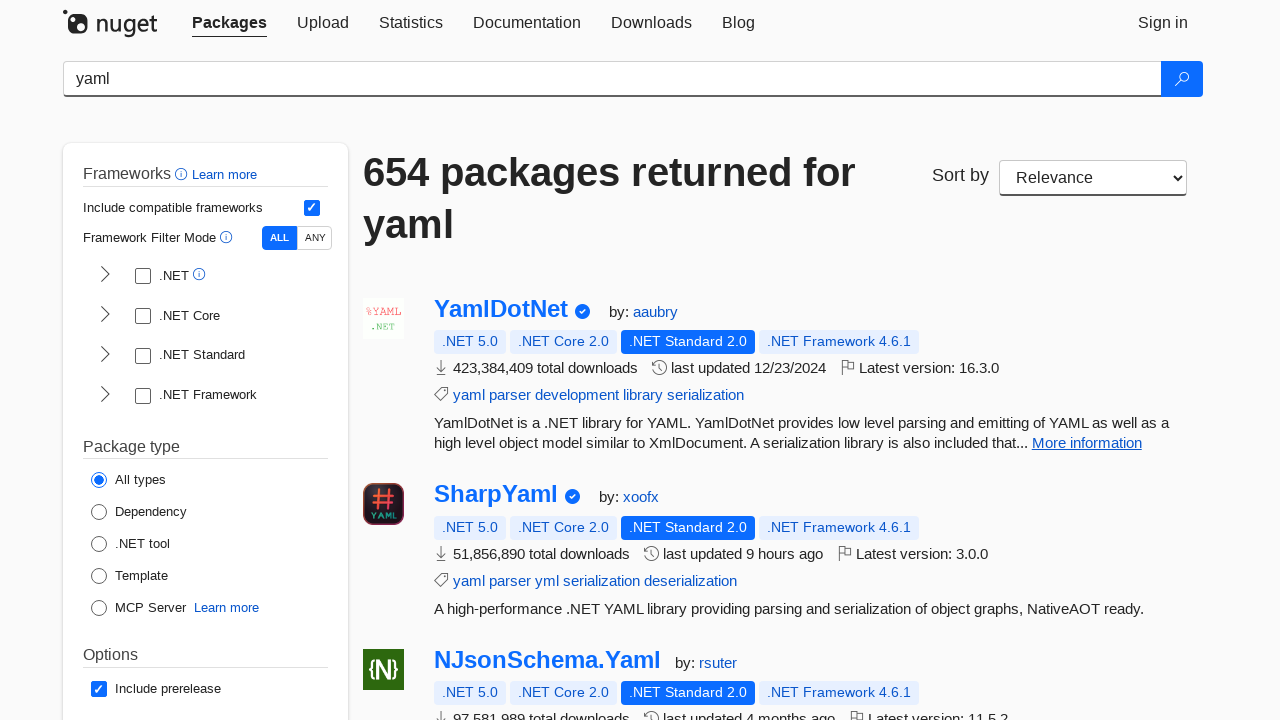

Verified package title is not empty: 'Cake.Yaml'
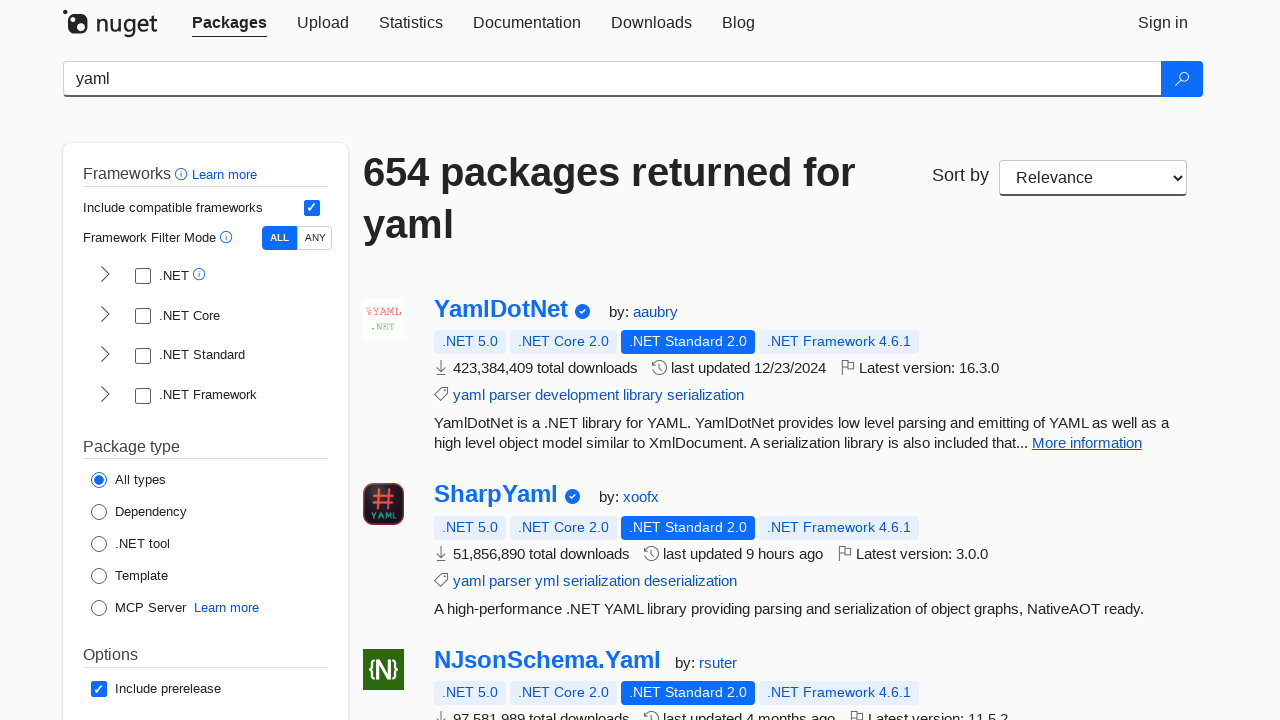

Verified package description is not empty
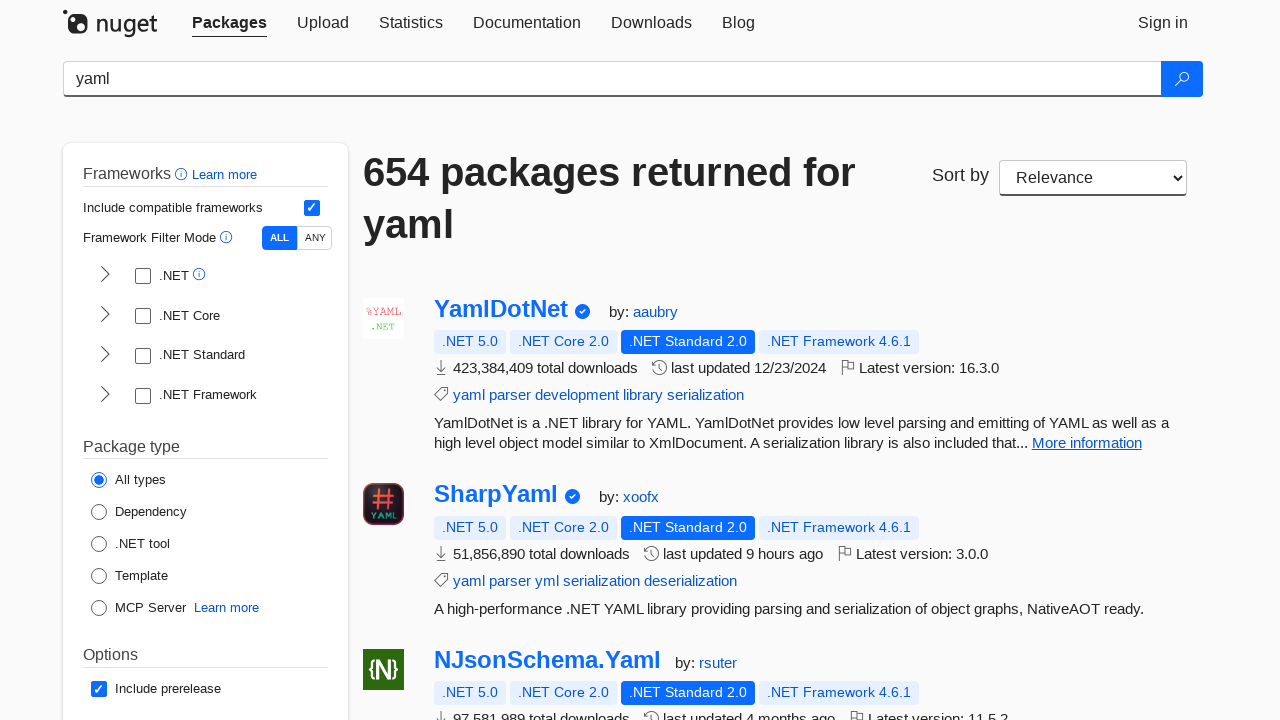

Verified package title is not empty: 'Microsoft.SemanticKernel.Yaml'
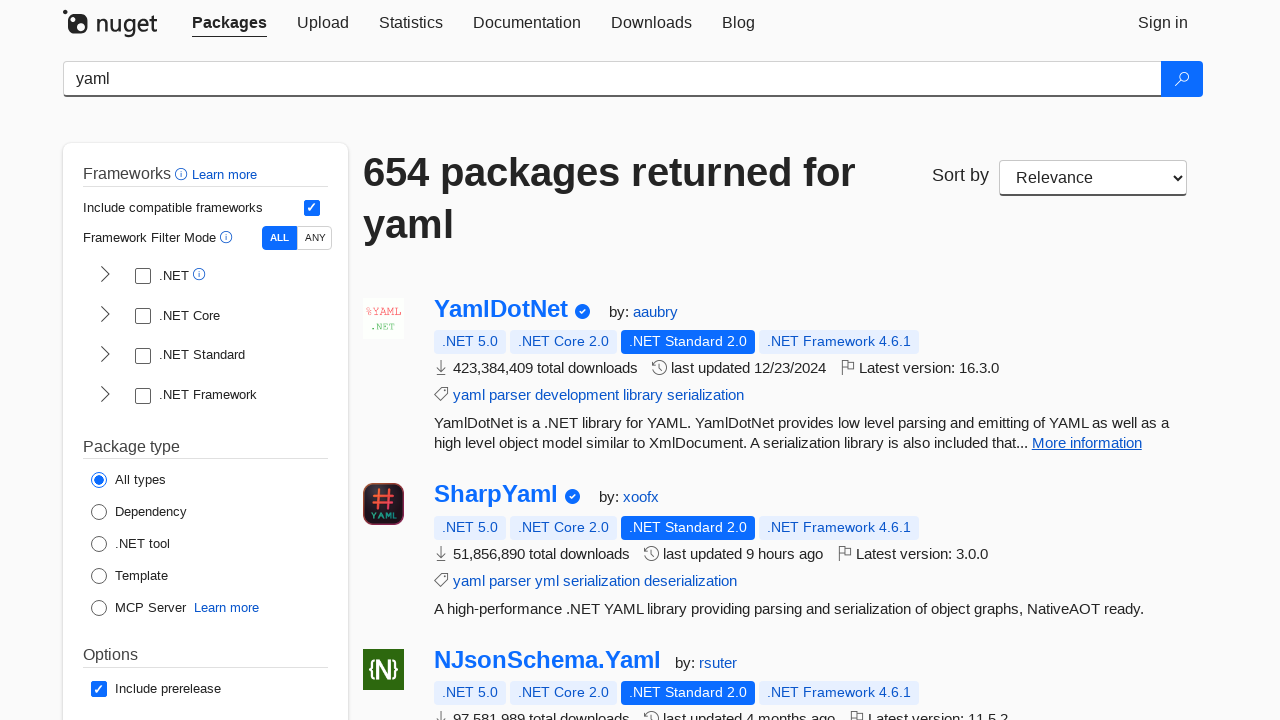

Verified package description is not empty
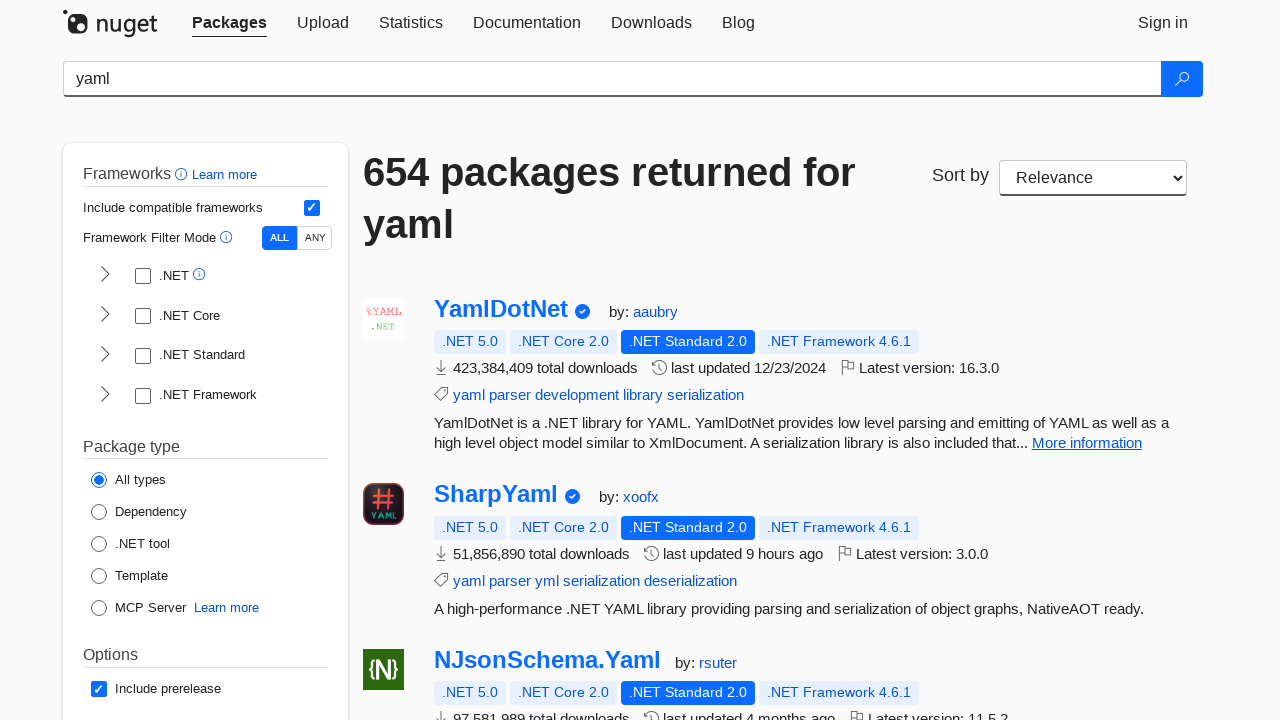

Verified package title is not empty: 'Microsoft.Extensions.Configuration.Yaml'
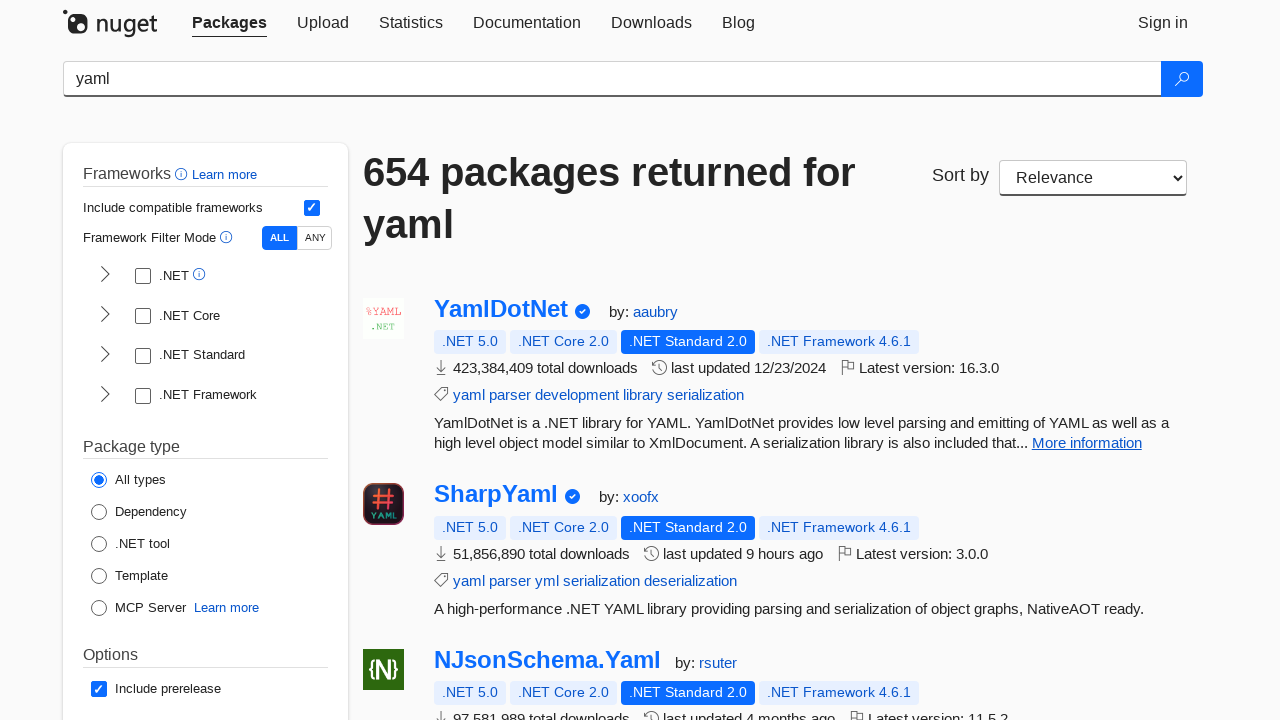

Verified package description is not empty
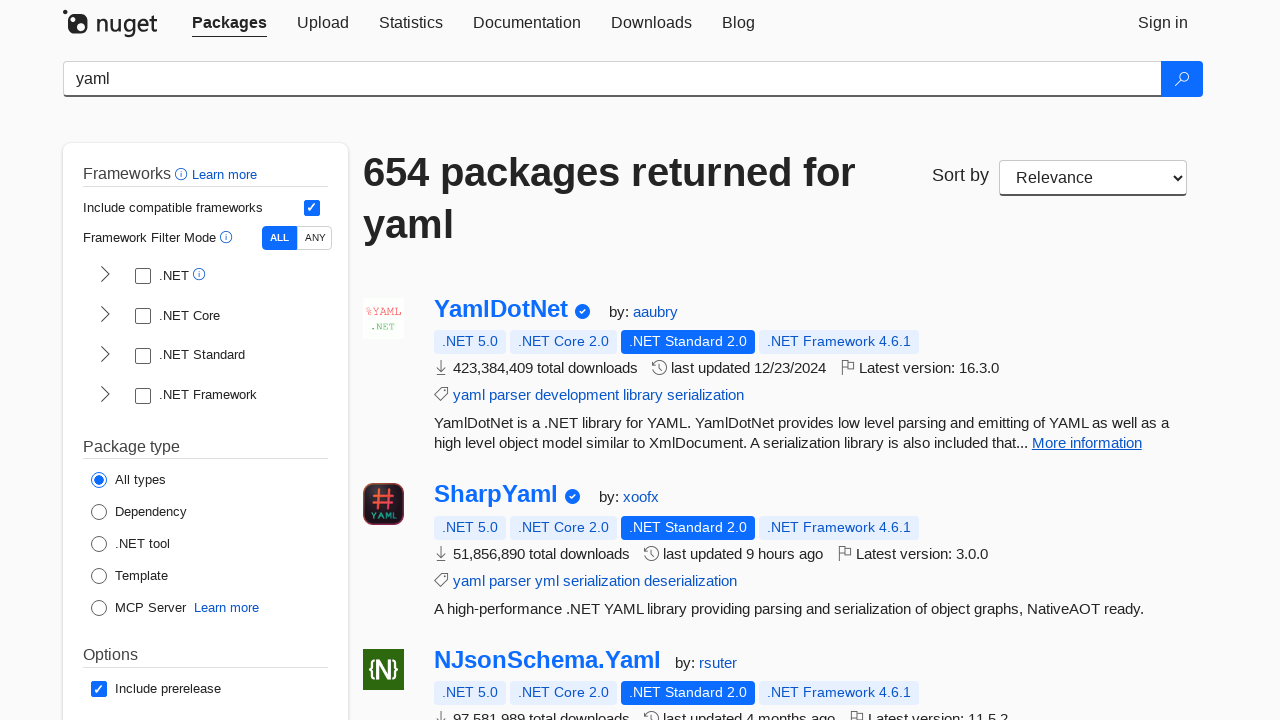

Verified package title is not empty: 'Zaabee.YamlDotNet'
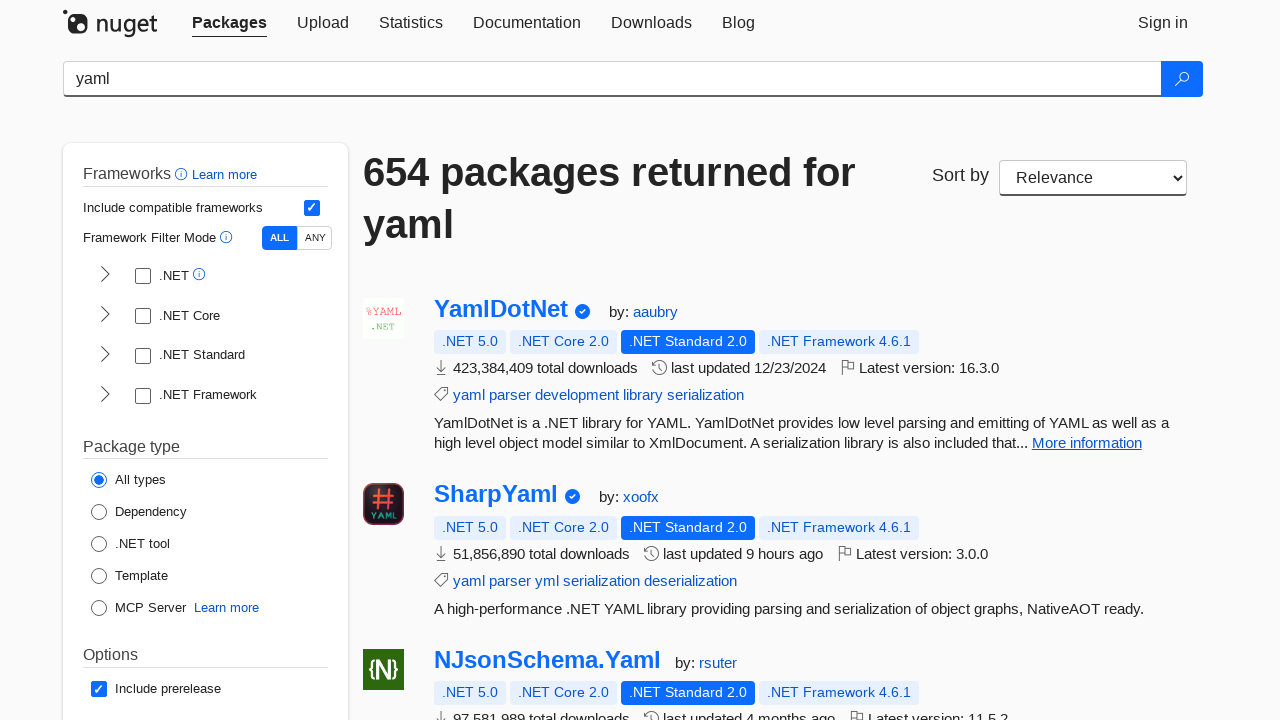

Verified package description is not empty
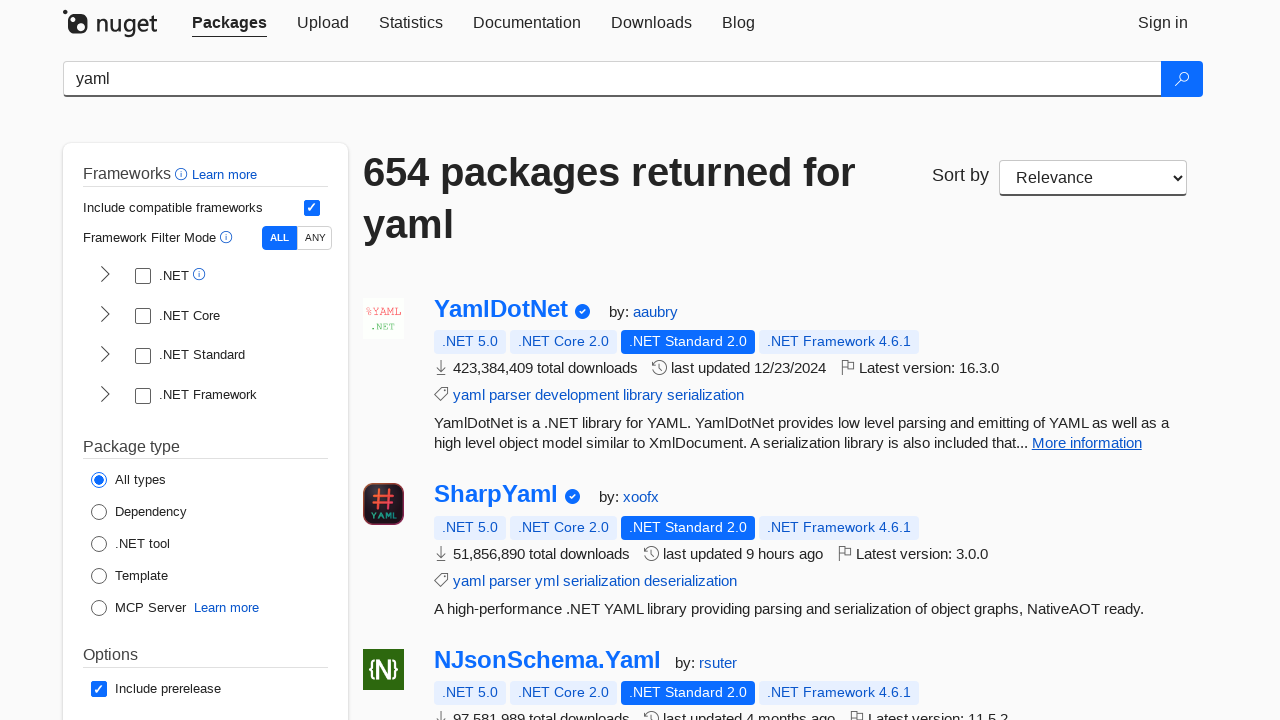

Verified package title is not empty: 'Yaml2JsonNode'
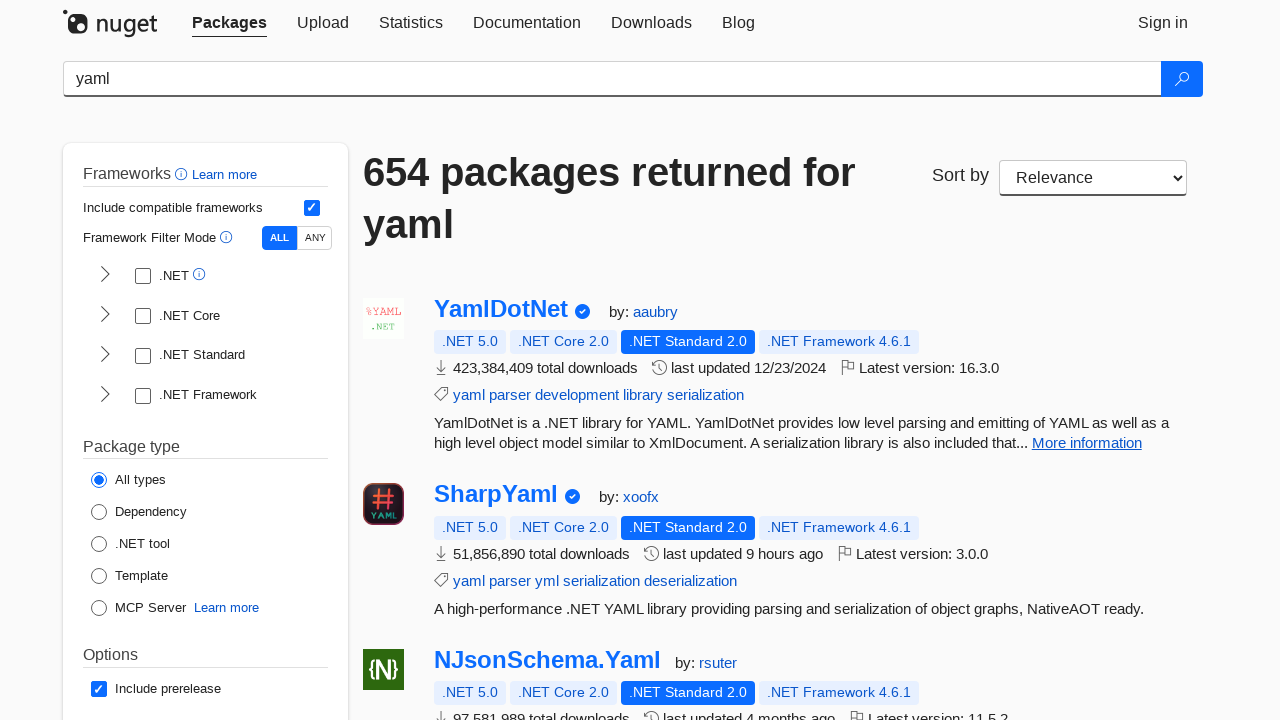

Verified package description is not empty
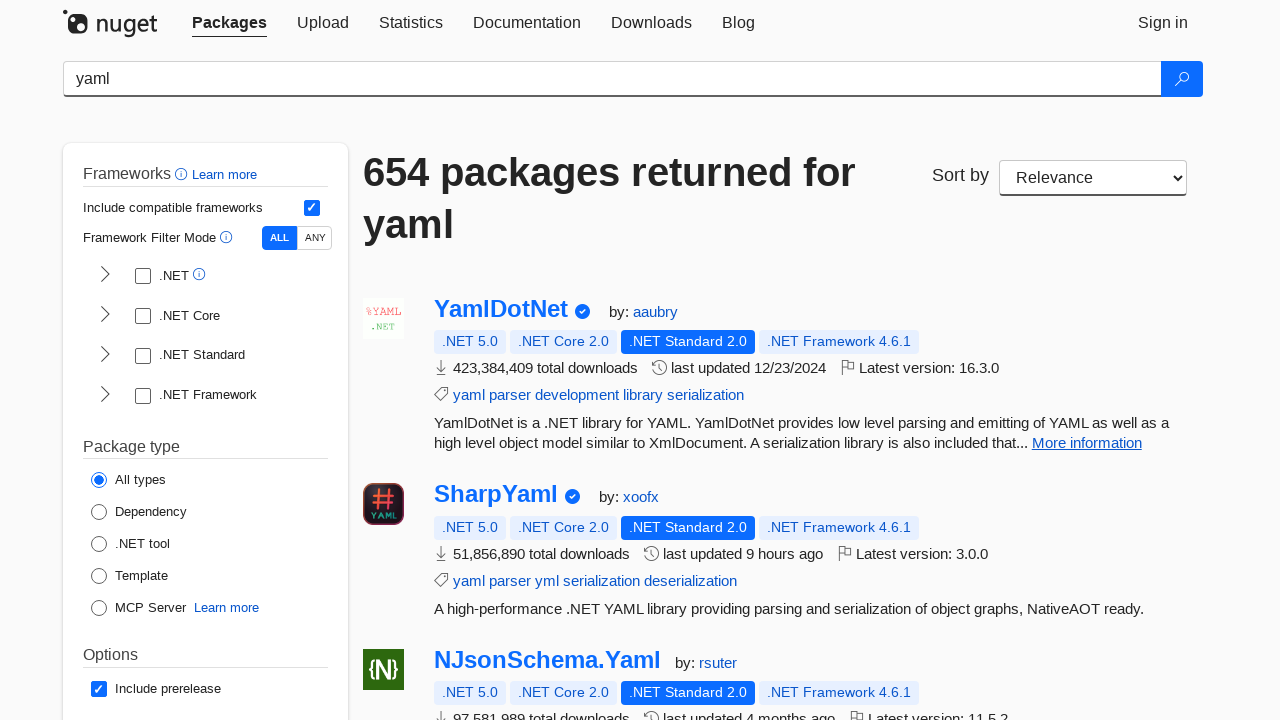

Verified package title is not empty: 'Microsoft.DocAsCode.ECMA2Yaml'
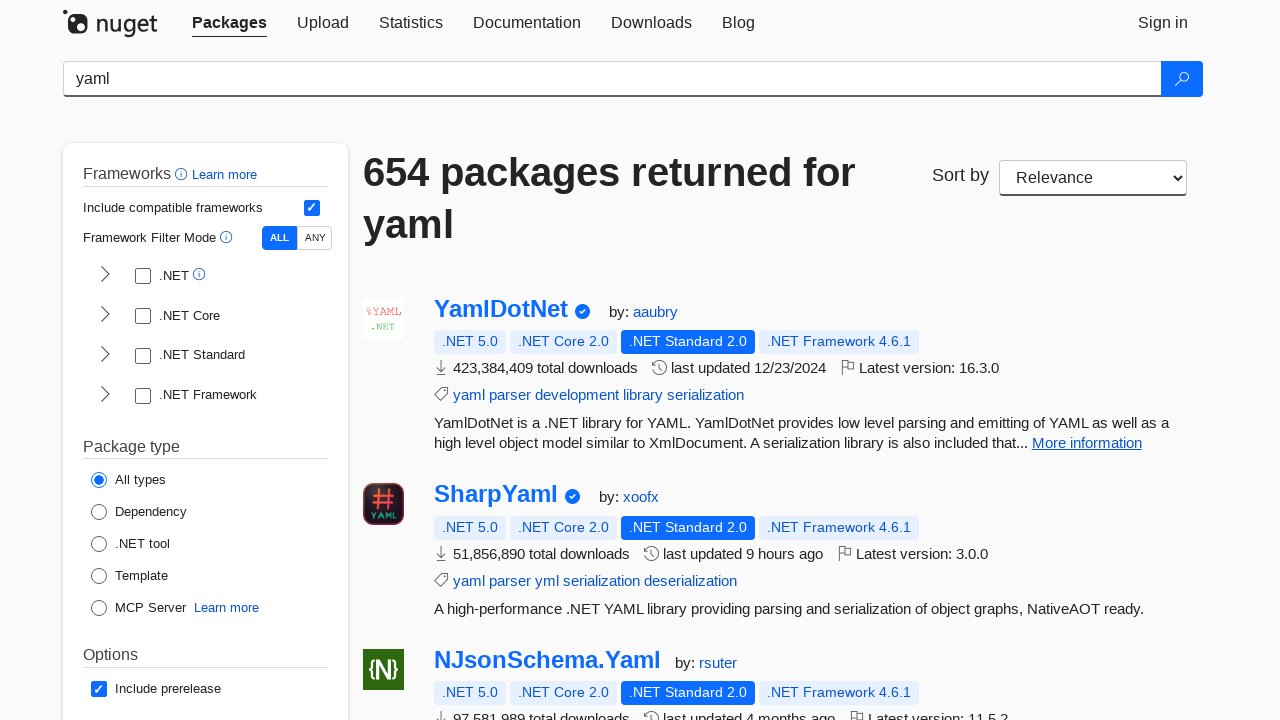

Verified package description is not empty
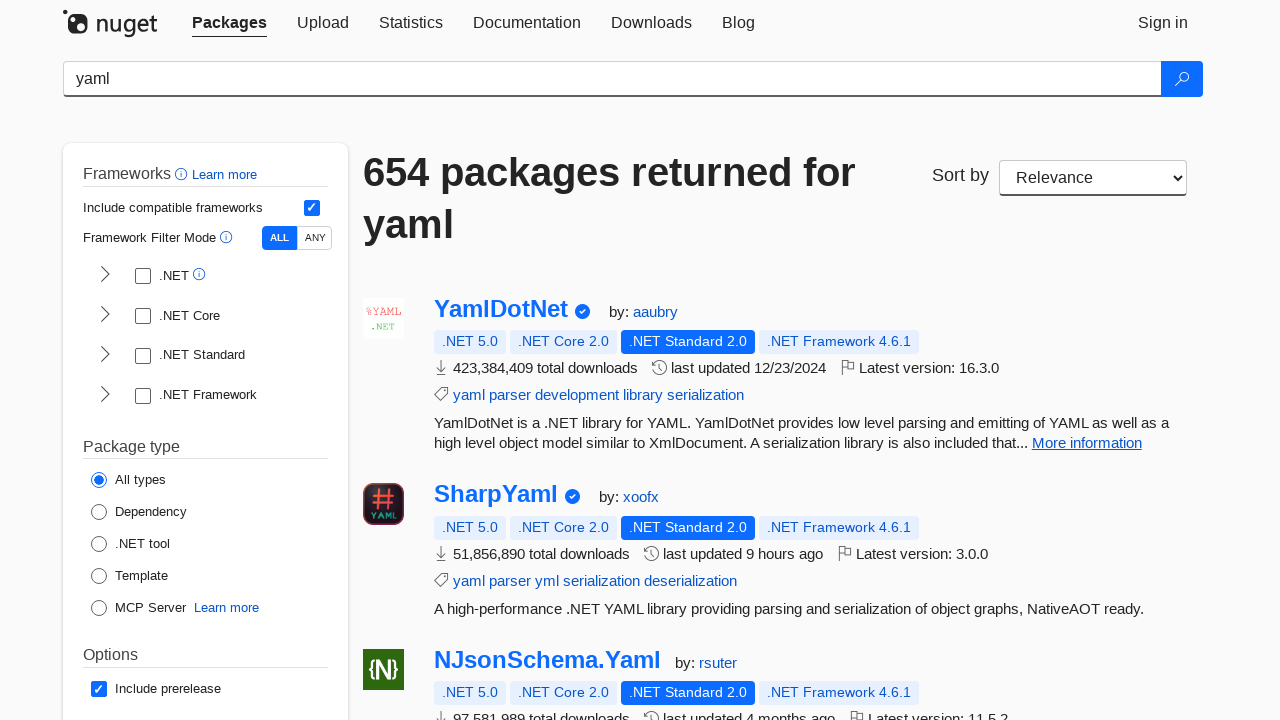

Verified package title is not empty: 'Statiq.Yaml'
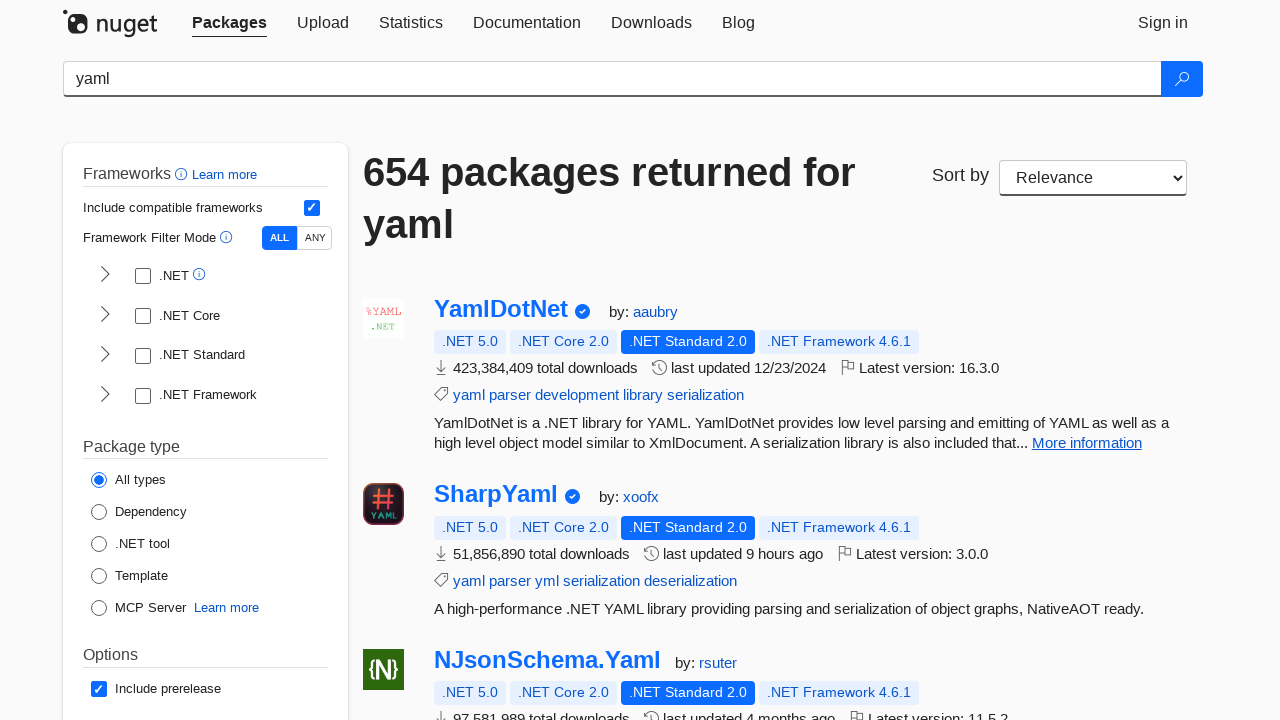

Verified package description is not empty
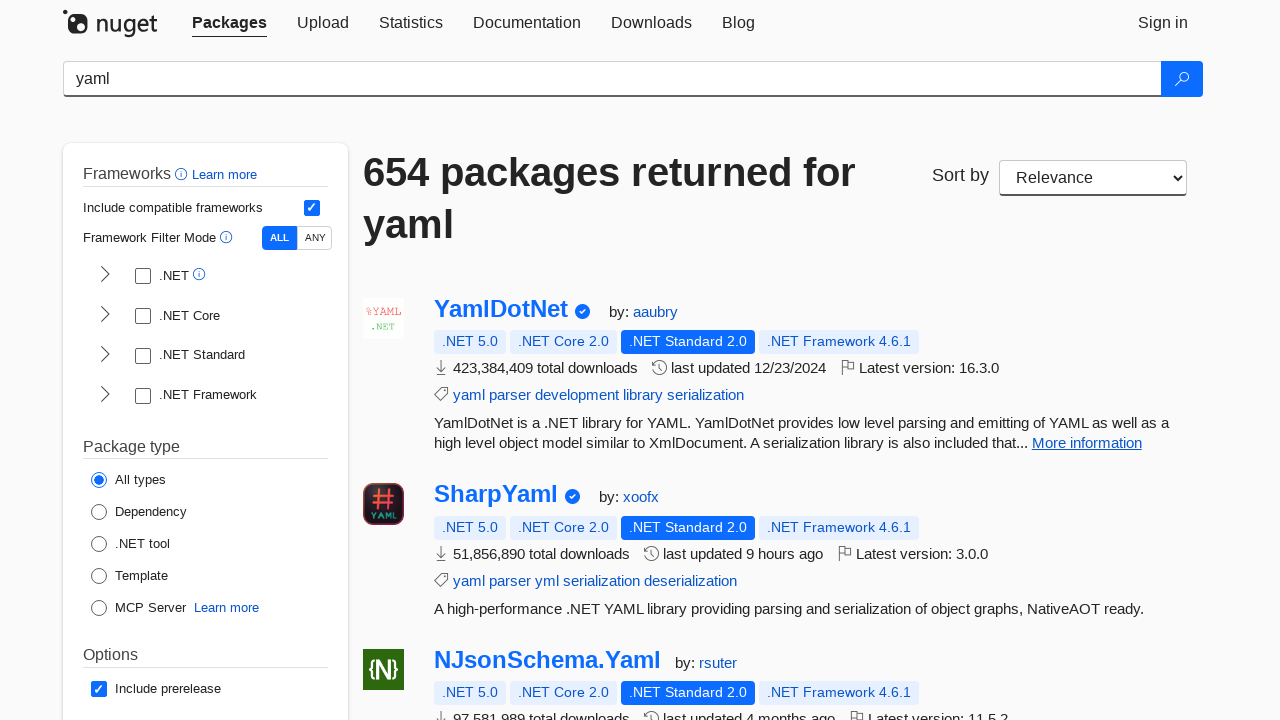

Verified package title is not empty: 'Wyam.Yaml'
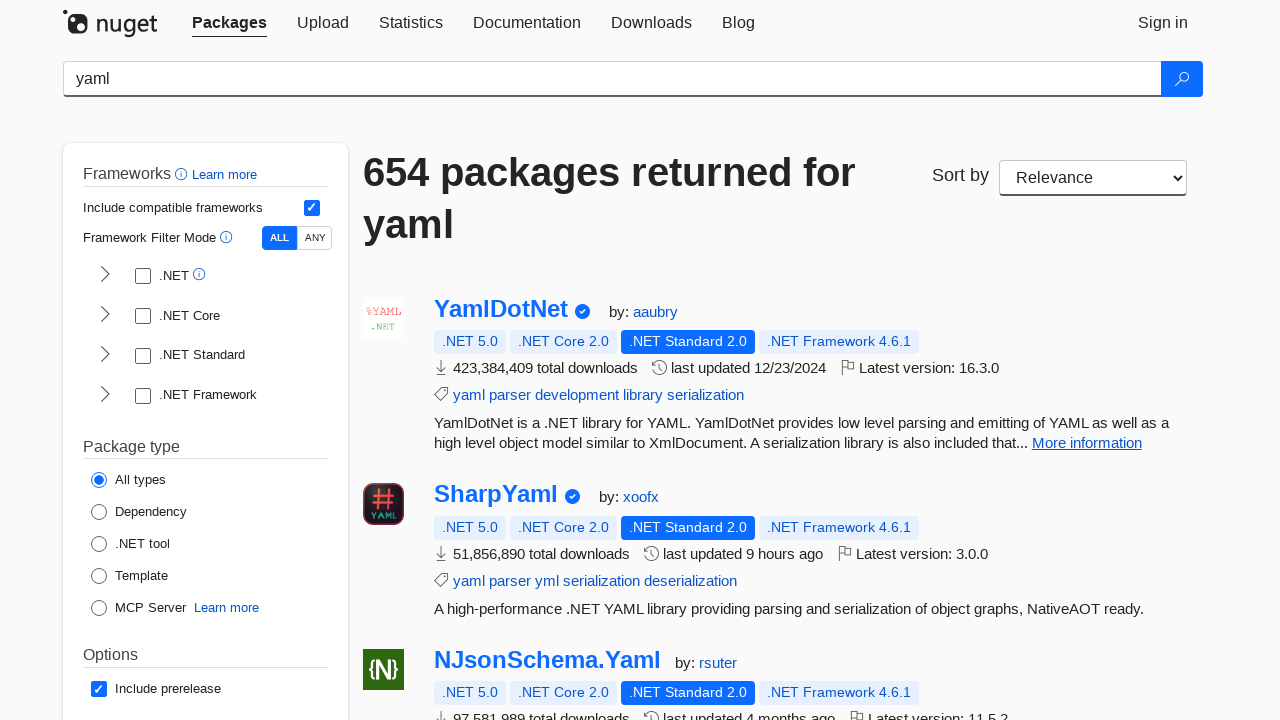

Verified package description is not empty
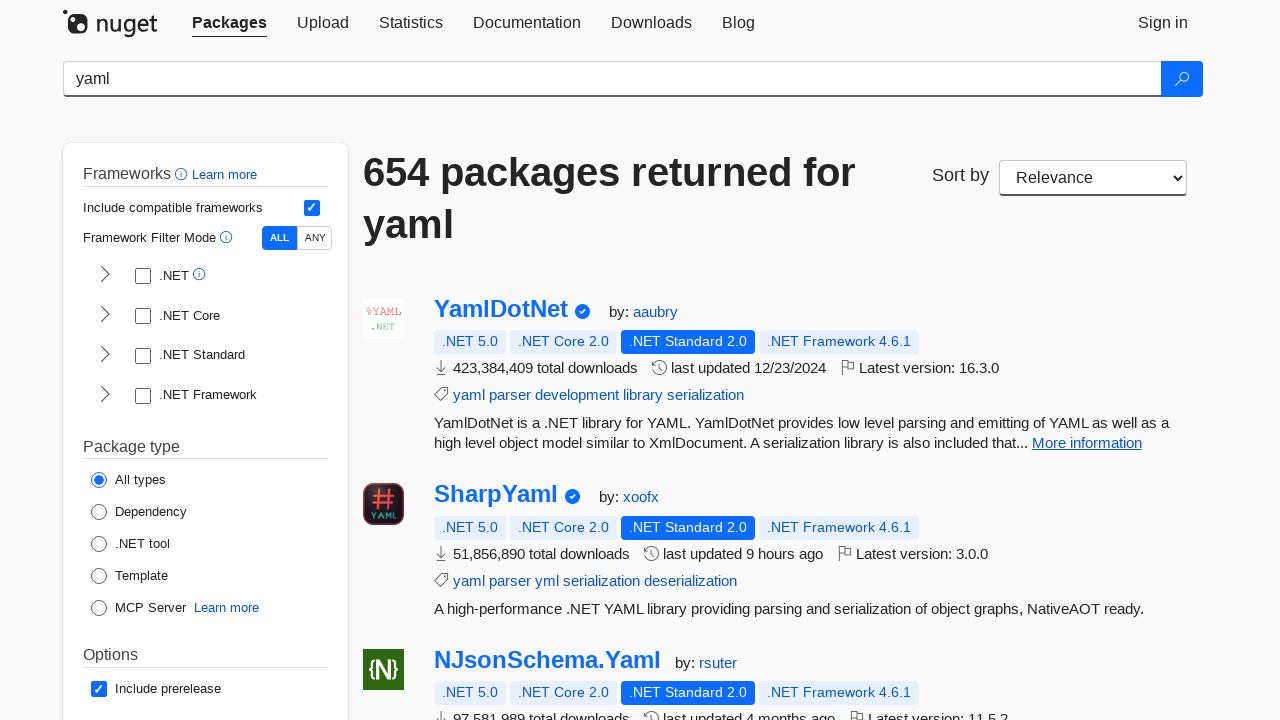

Verified package title is not empty: 'YamlDotNet.System.Text.Json'
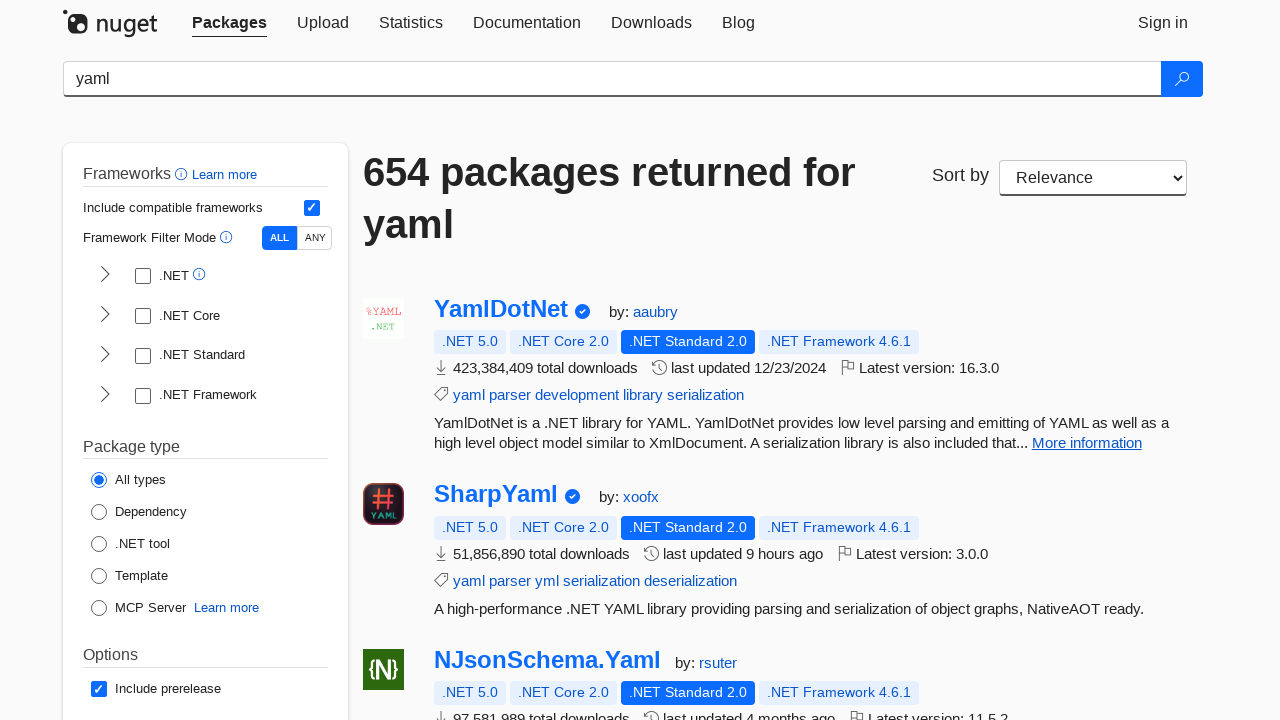

Verified package description is not empty
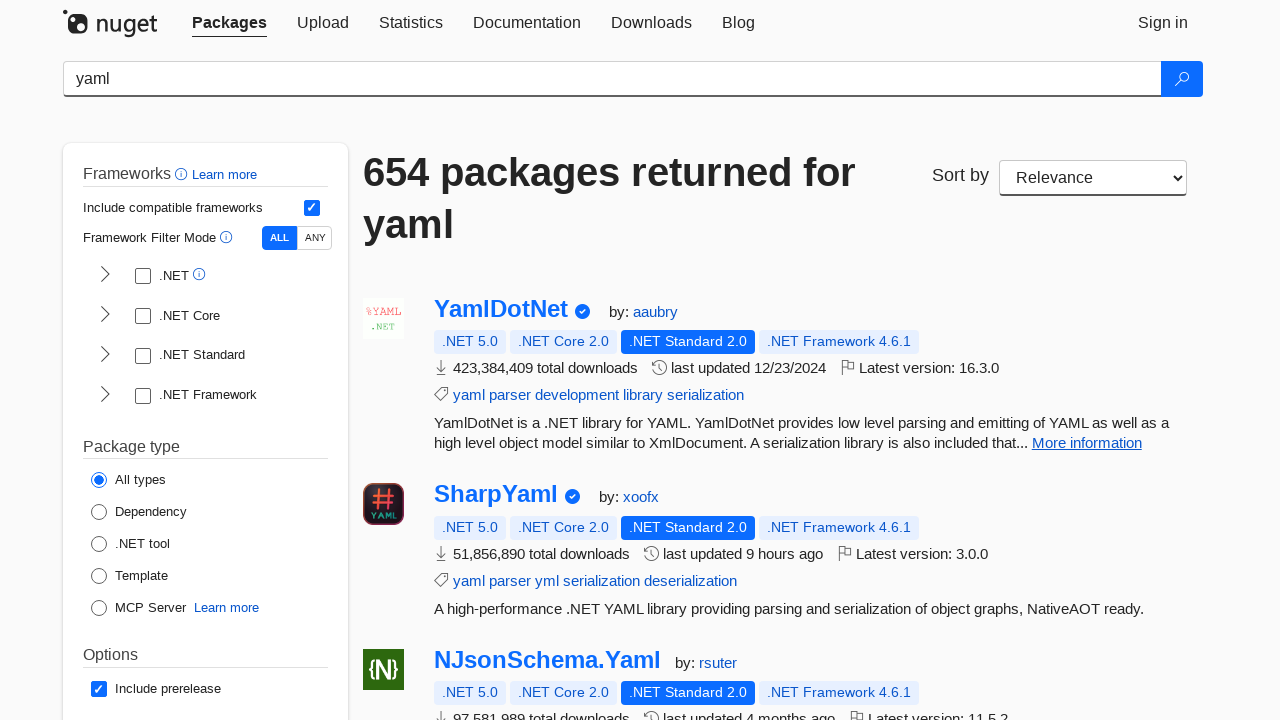

Verified package title is not empty: 'Neuroglia.Serialization.YamlDotNet'
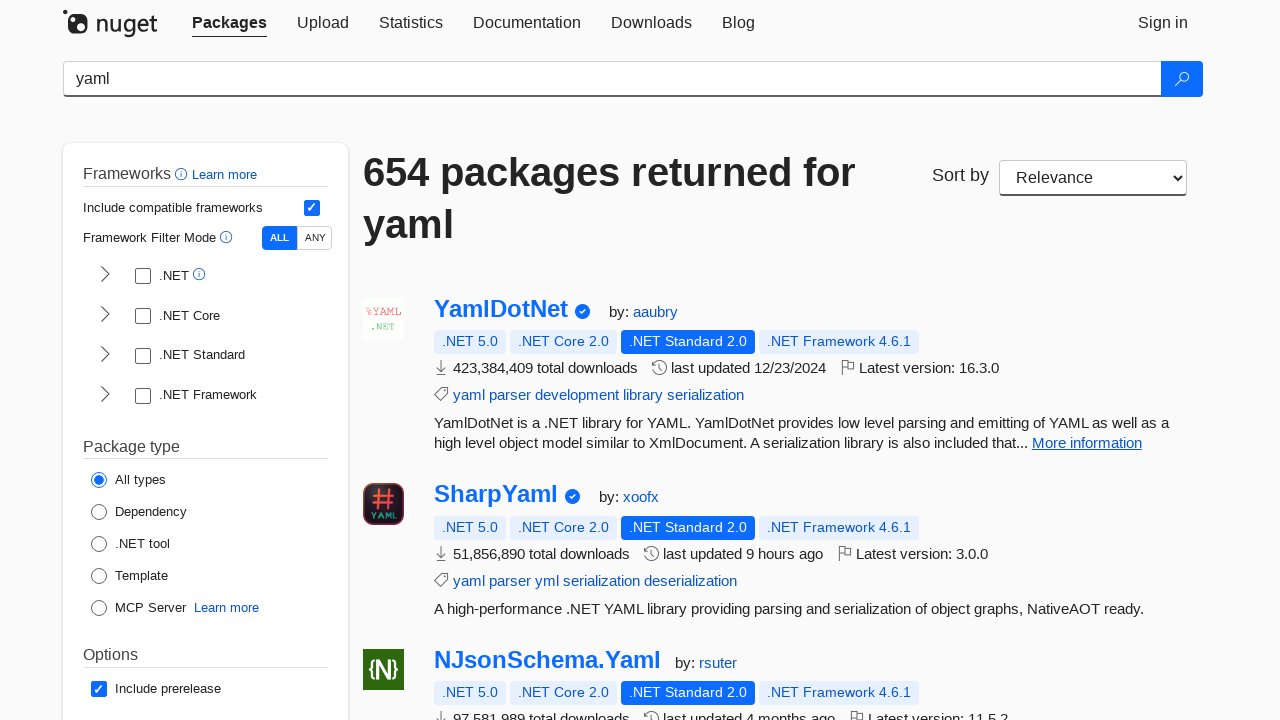

Verified package description is not empty
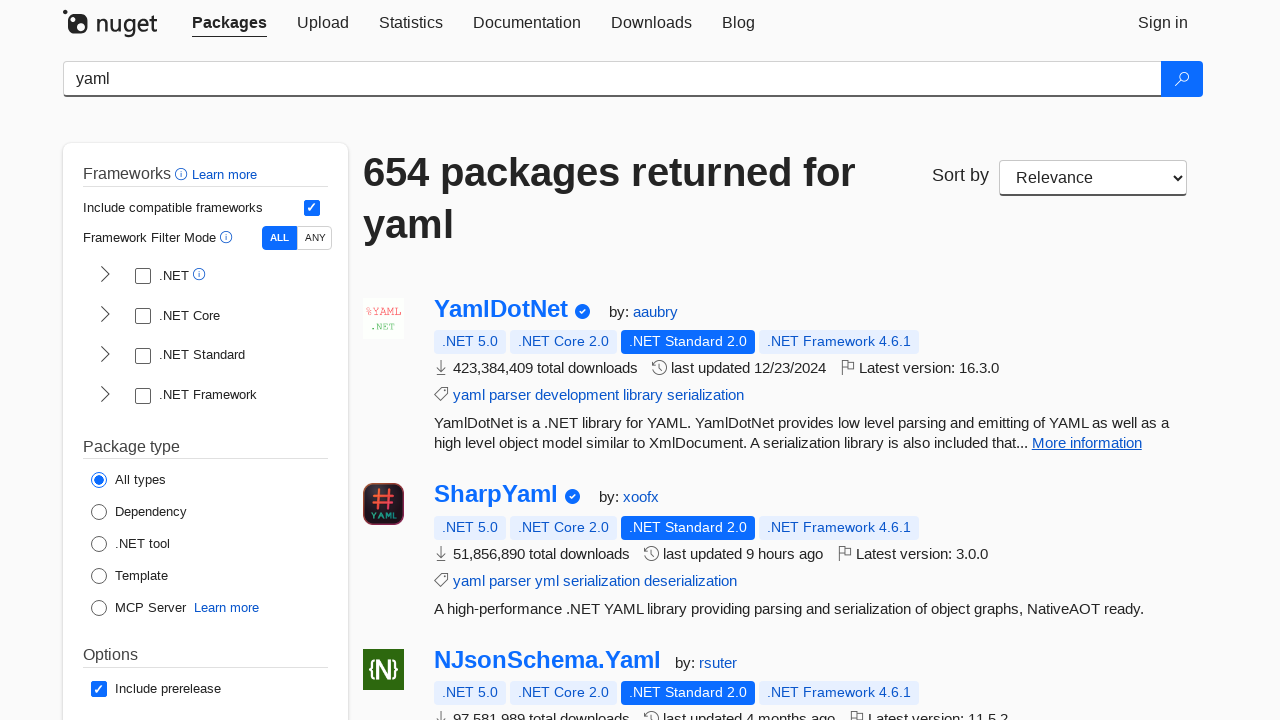

Verified package title is not empty: 'Microsoft.OpenApi.YamlReader'
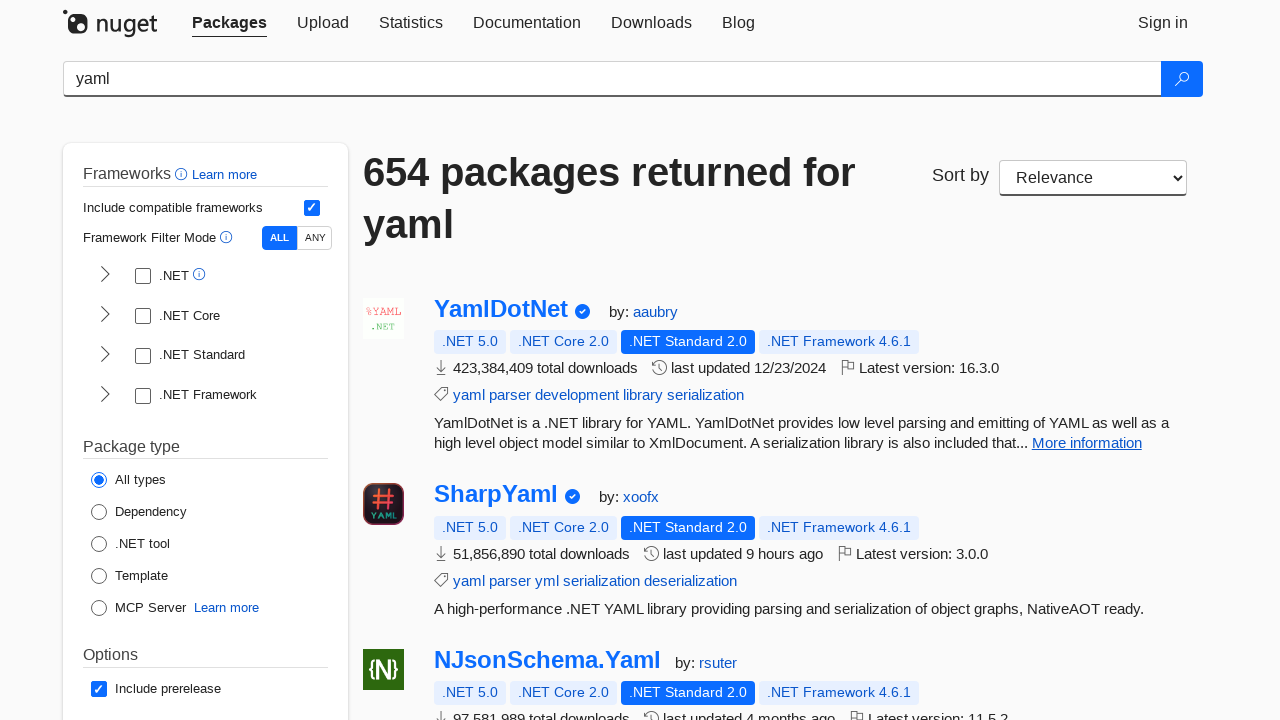

Verified package description is not empty
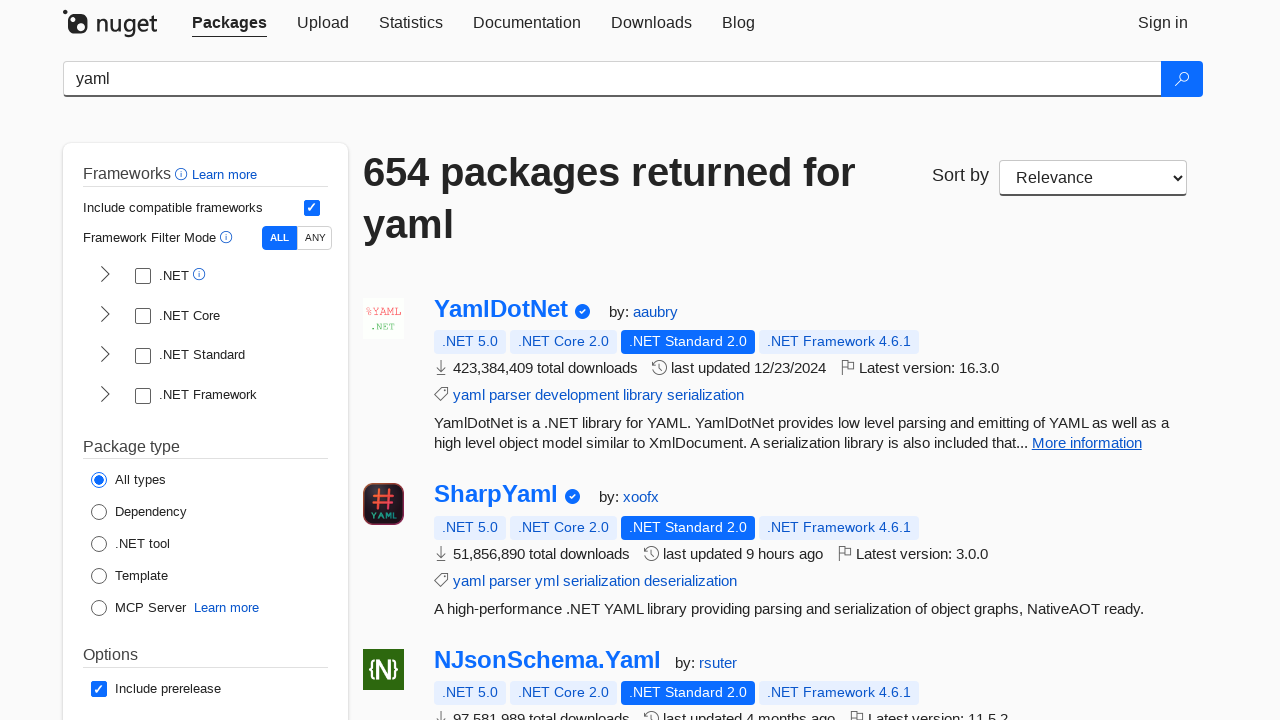

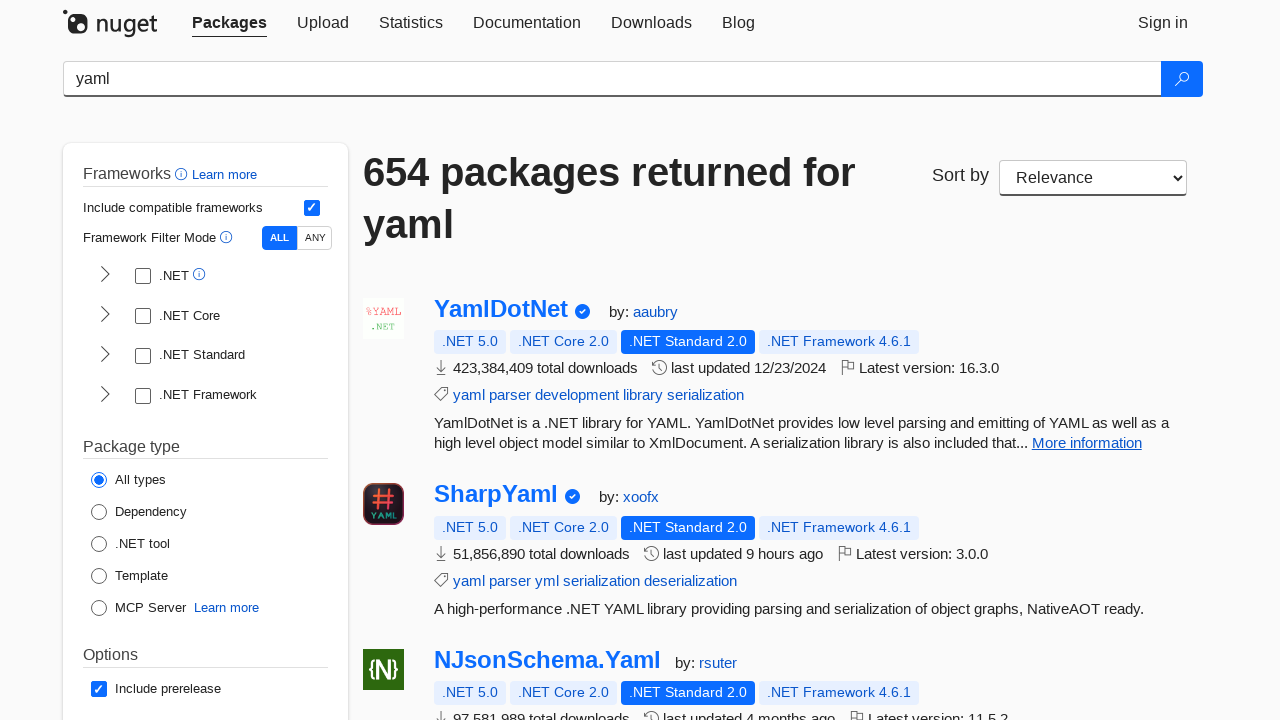